Navigates to an automation practice page and interacts with a table to locate a specific value and its associated course information

Starting URL: https://rahulshettyacademy.com/AutomationPractice/

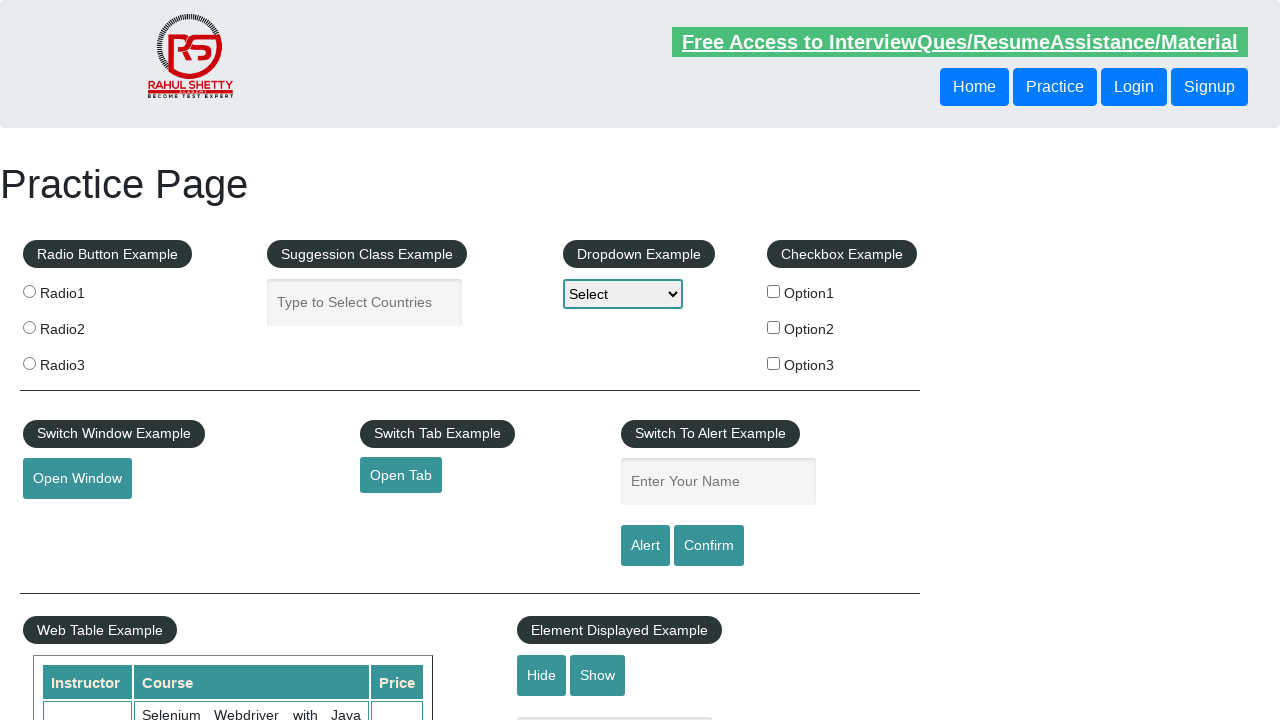

Waited for table.table-display to load
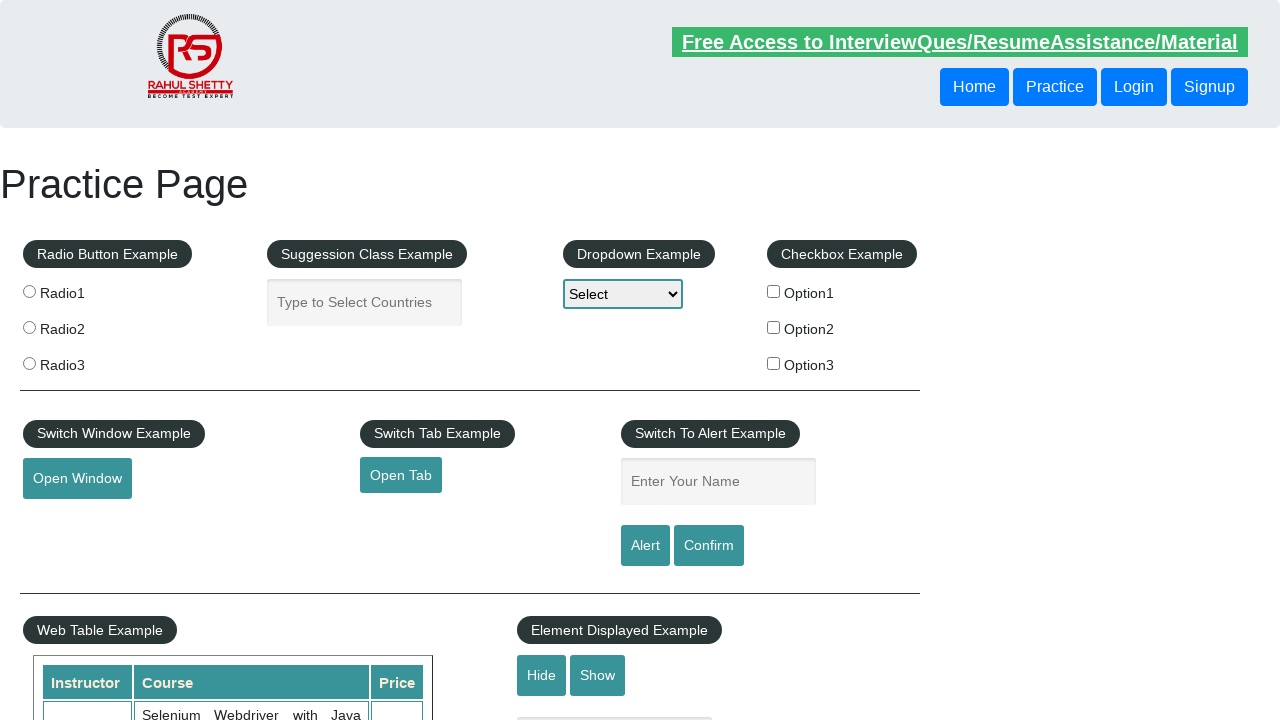

Retrieved all table rows from table.table-display
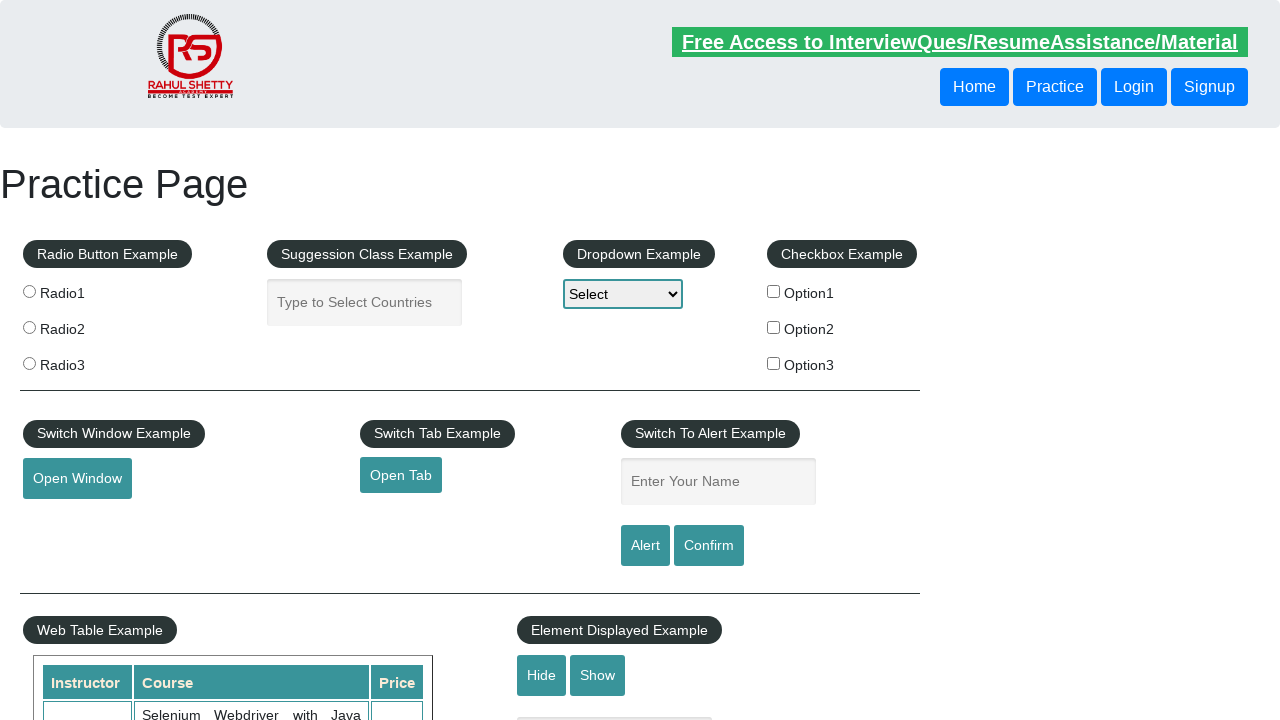

Retrieved all columns from row 1
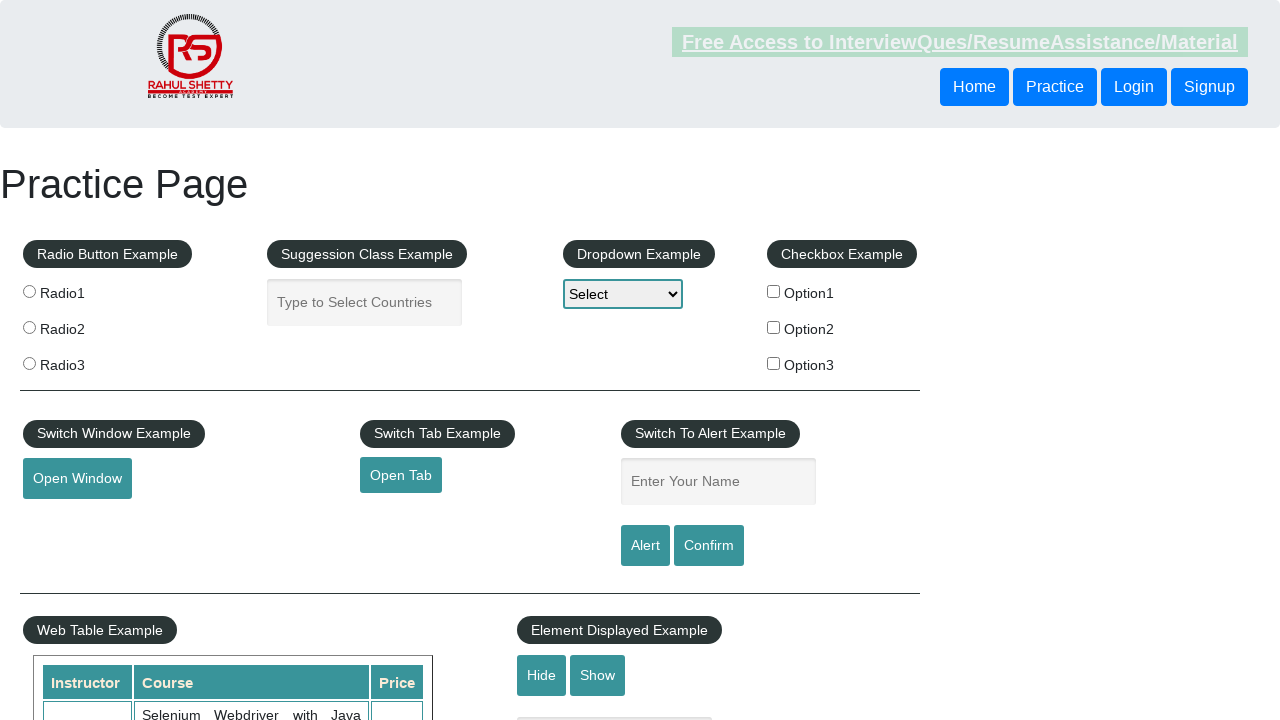

Retrieved text content from row 1, column 1: 'Rahul Shetty'
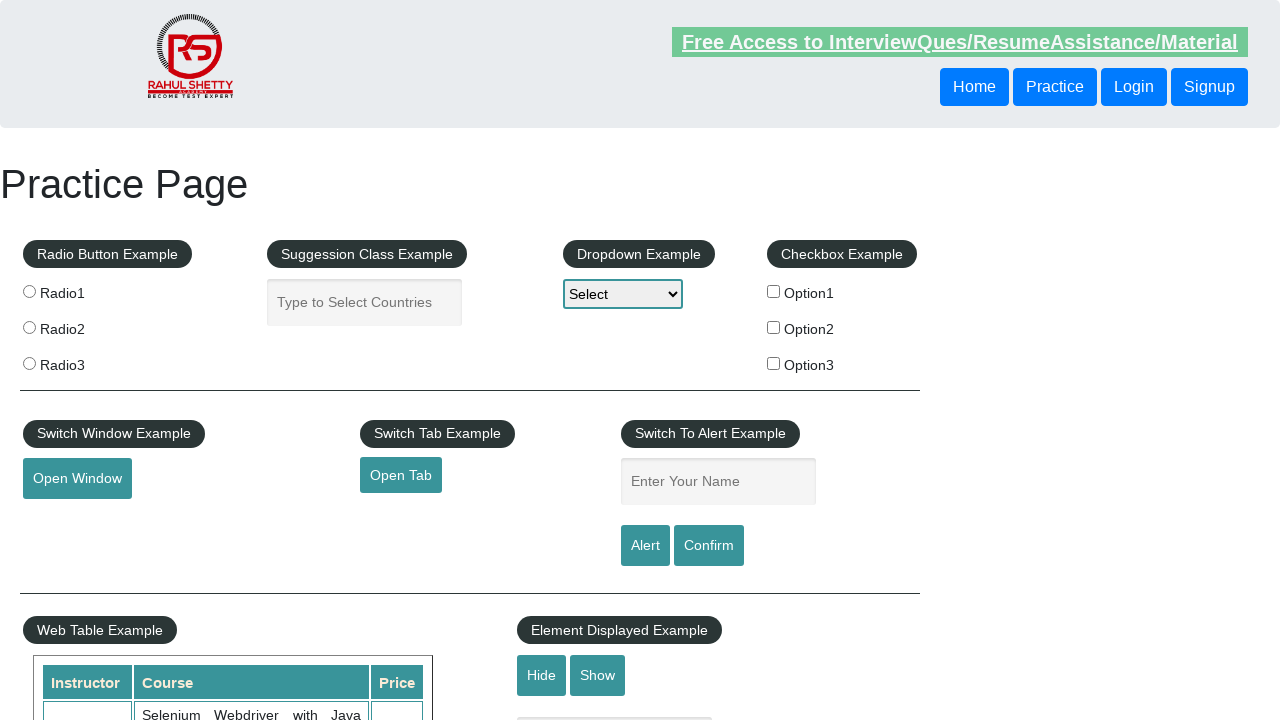

Retrieved text content from row 1, column 2: 'Selenium Webdriver with Java Basics + Advanced + Interview Guide'
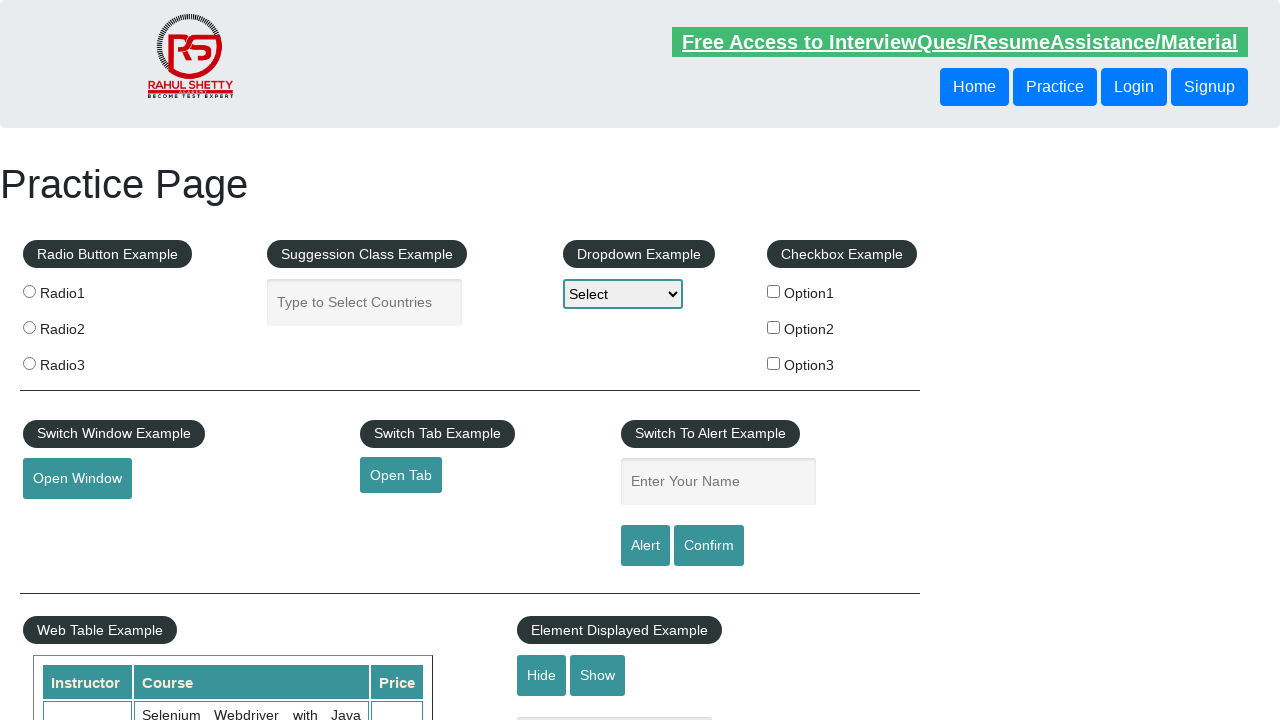

Retrieved text content from row 1, column 3: '30'
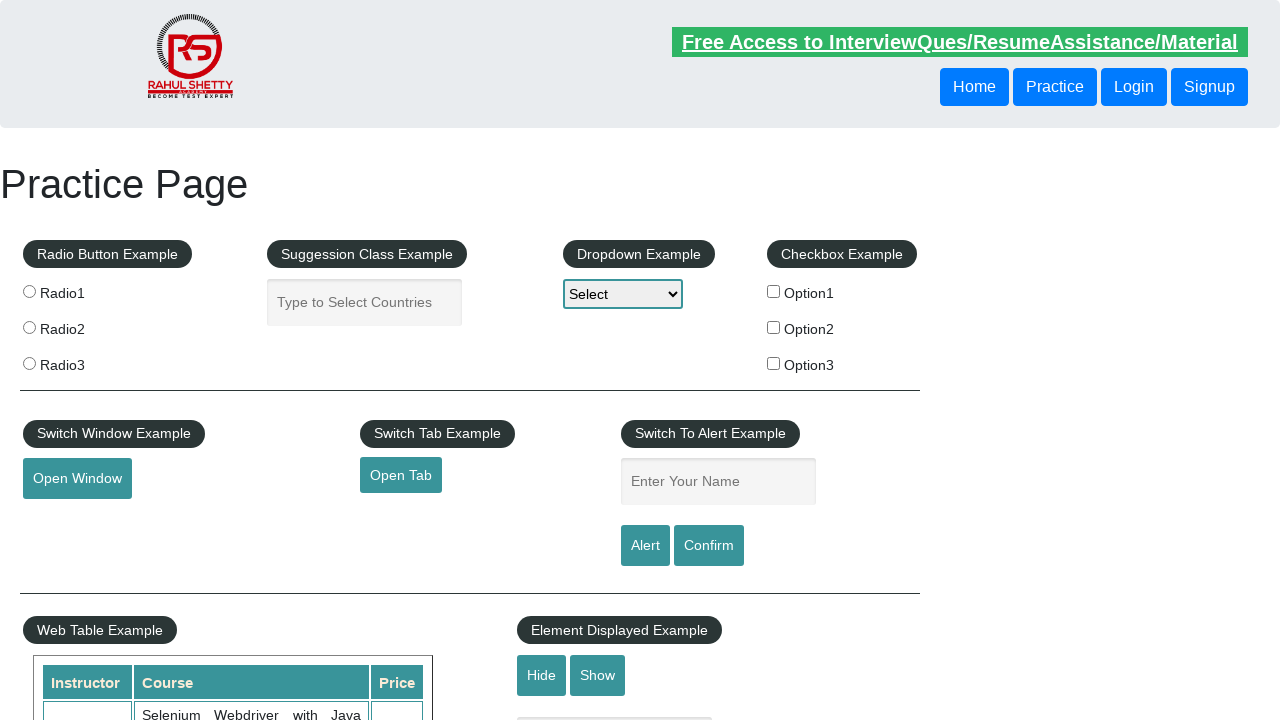

Retrieved all columns from row 2
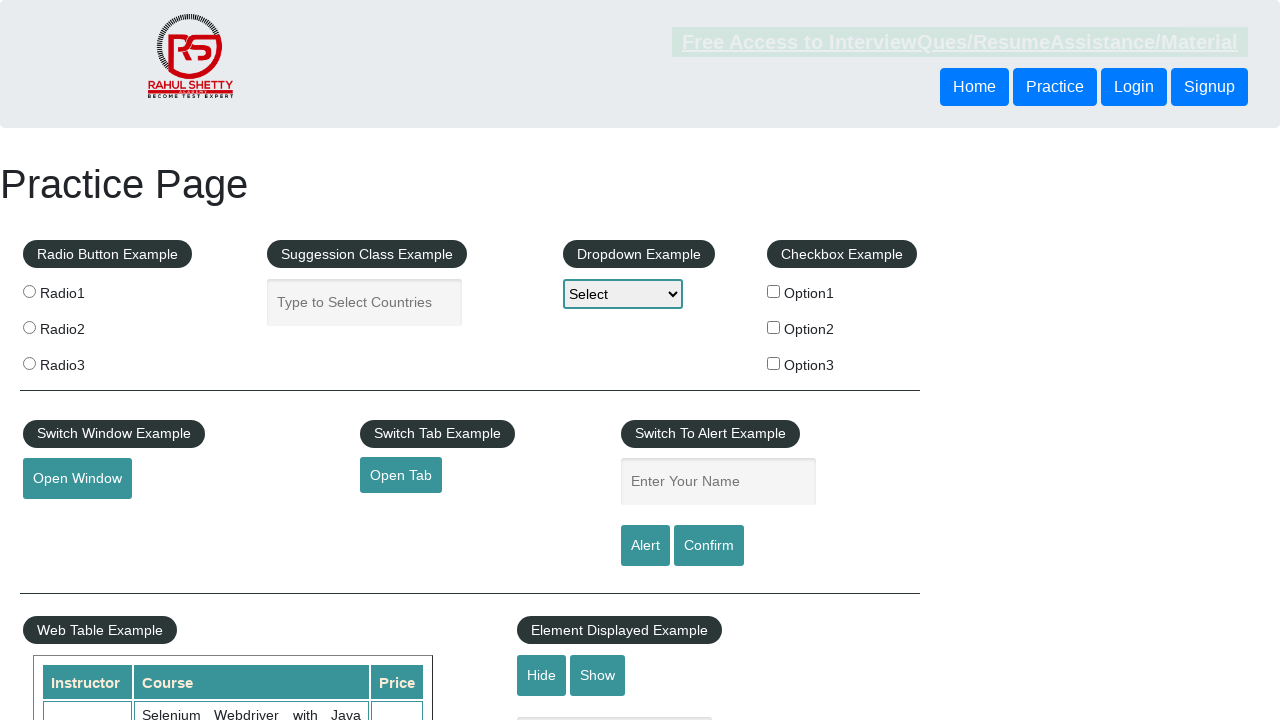

Retrieved text content from row 2, column 1: 'Rahul Shetty'
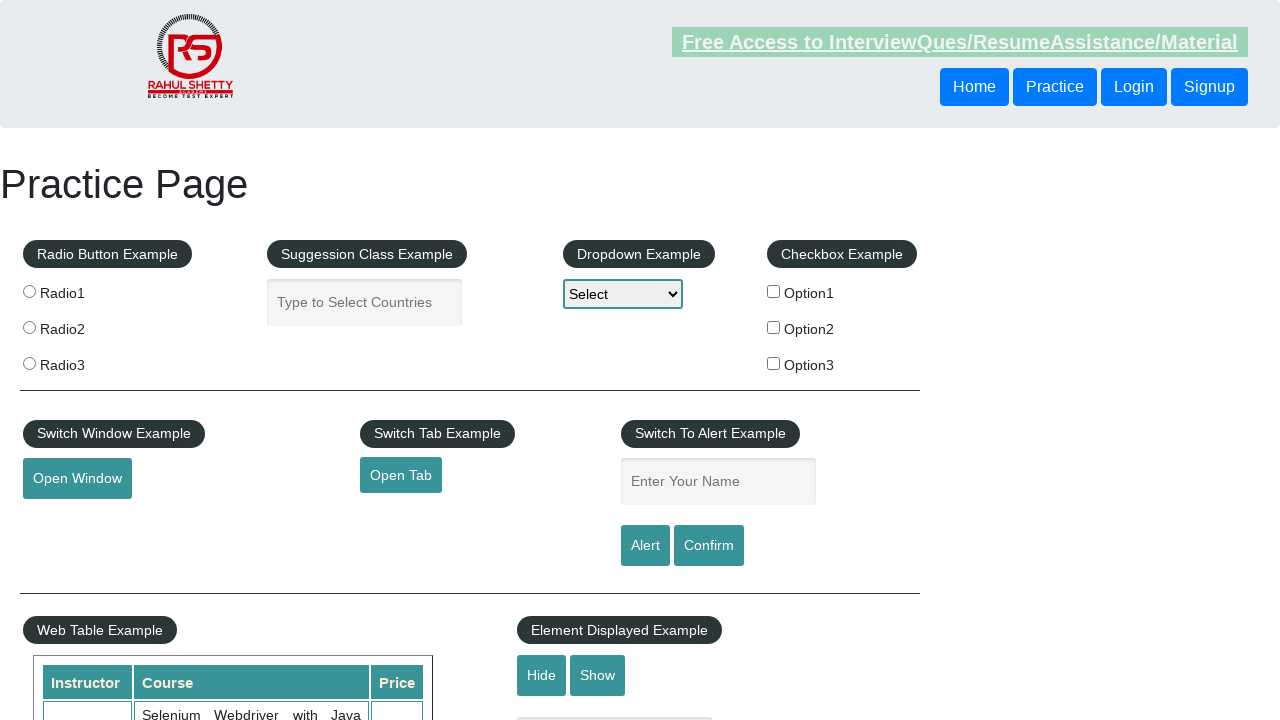

Retrieved text content from row 2, column 2: 'Learn SQL in Practical + Database Testing from Scratch'
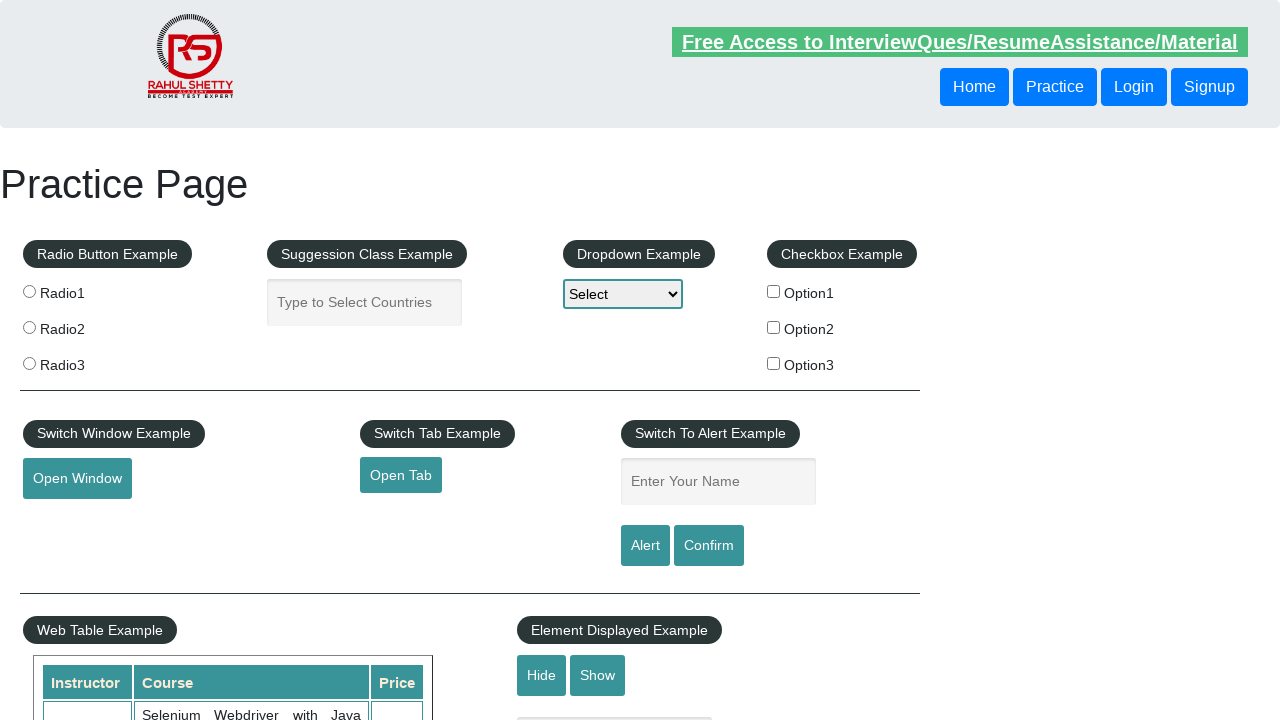

Retrieved text content from row 2, column 3: '25'
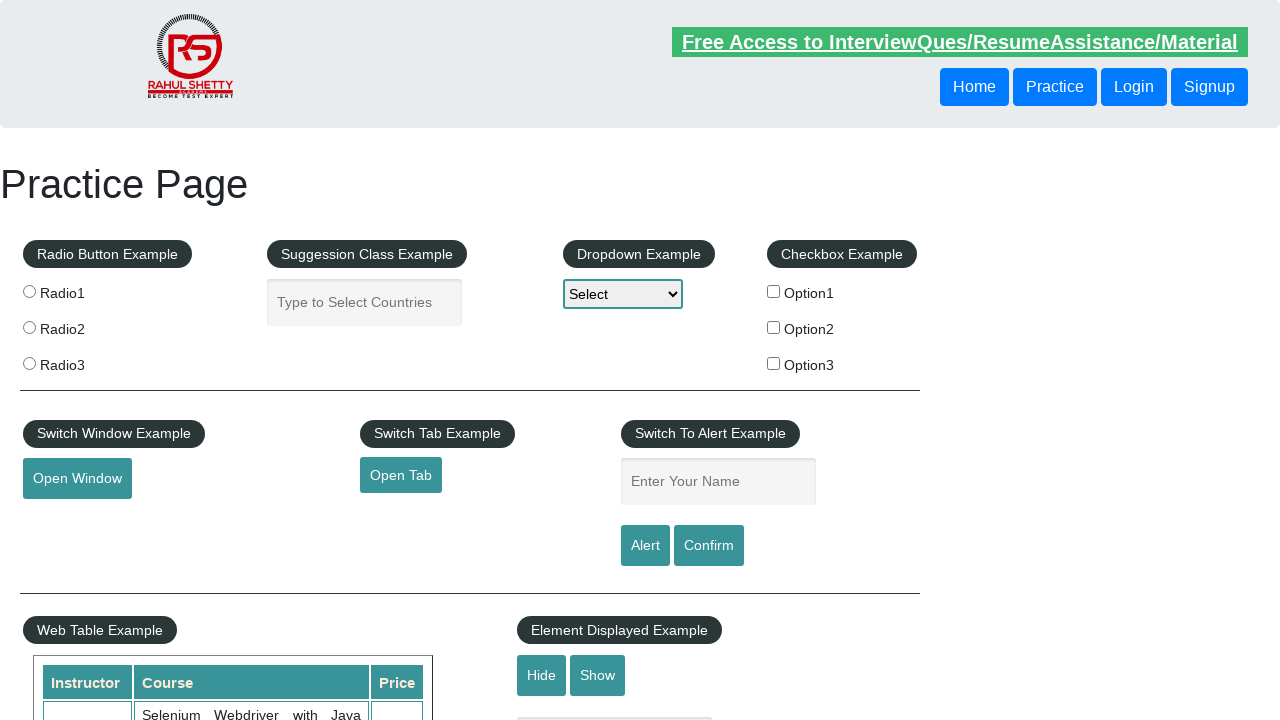

Retrieved all columns from row 3
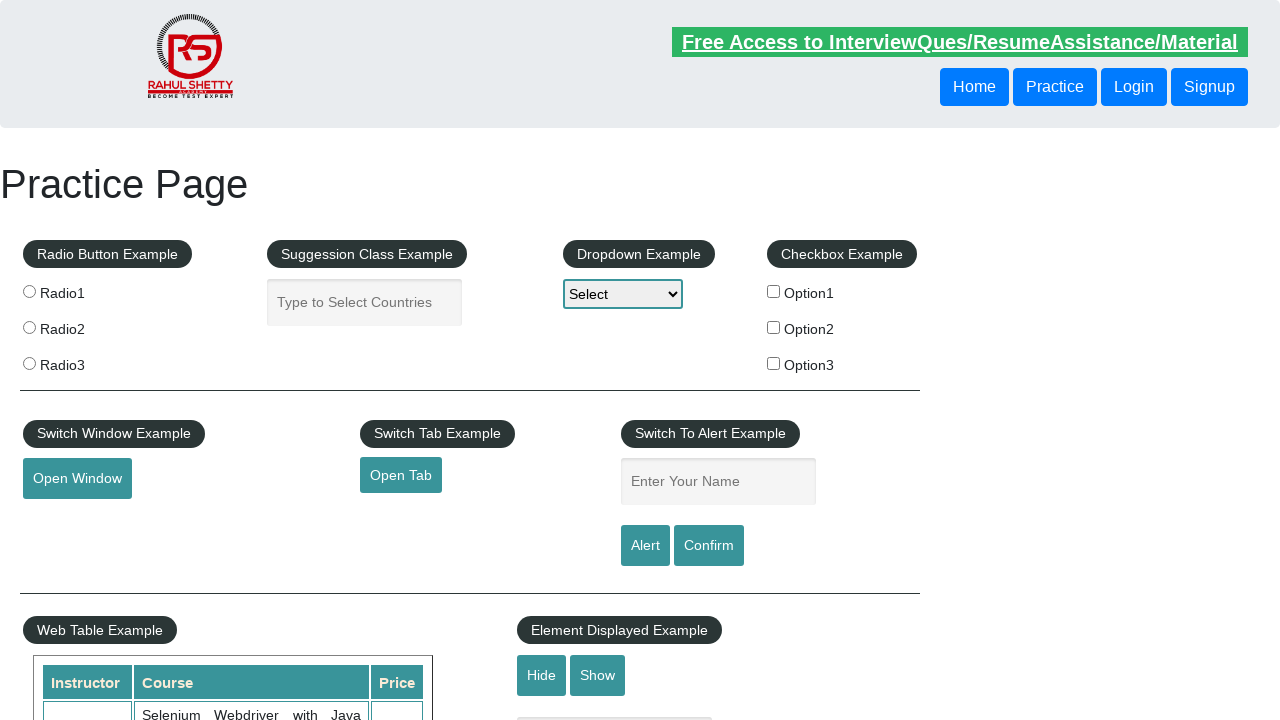

Retrieved text content from row 3, column 1: 'Rahul Shetty'
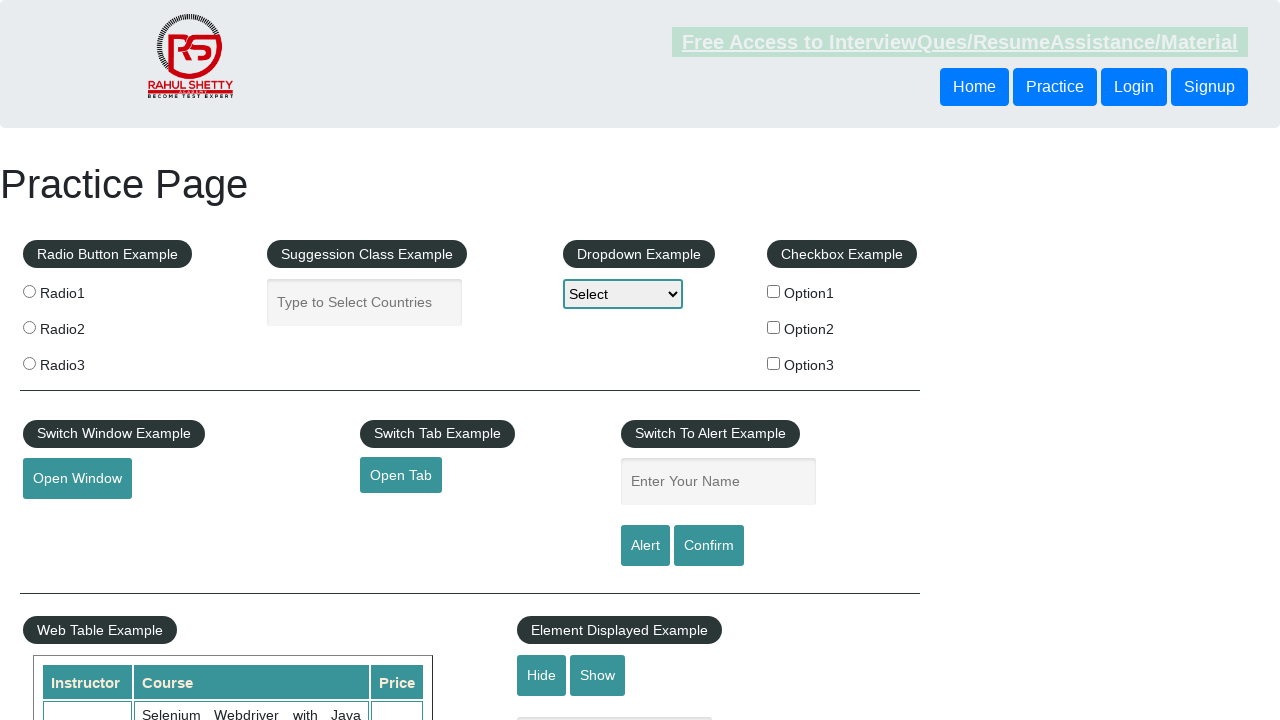

Retrieved text content from row 3, column 2: 'Appium (Selenium) - Mobile Automation Testing from Scratch'
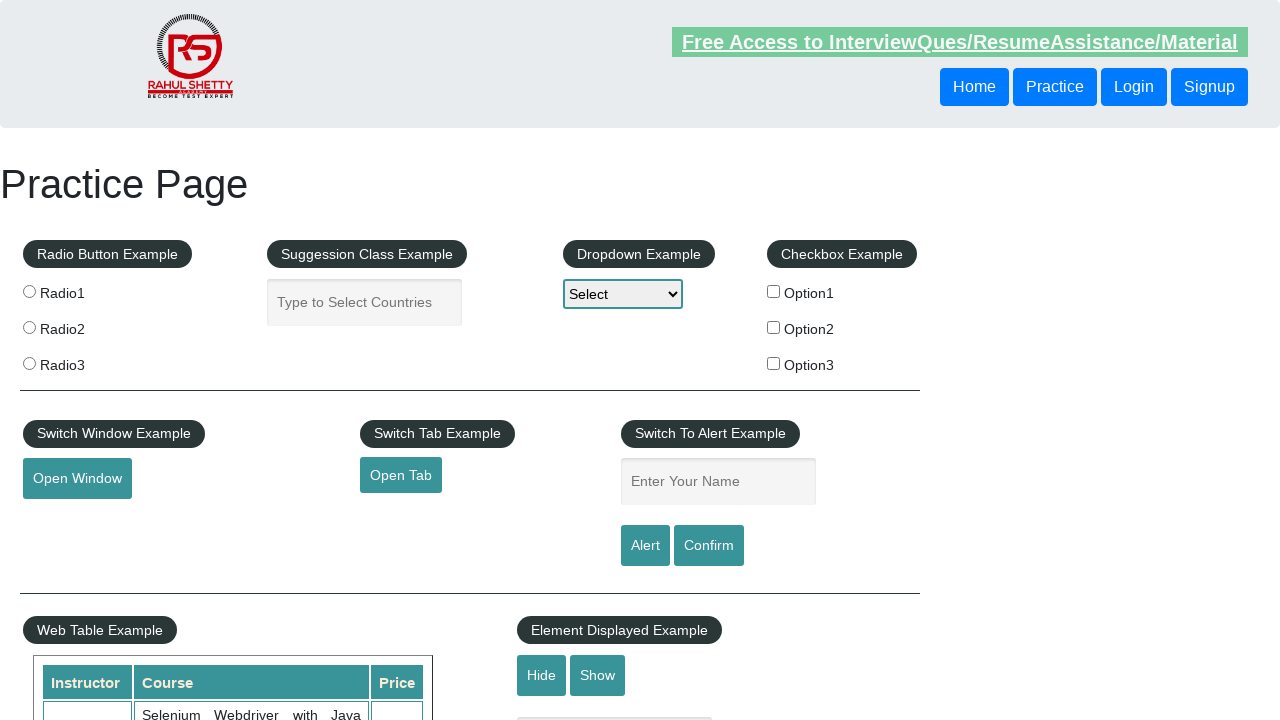

Retrieved text content from row 3, column 3: '30'
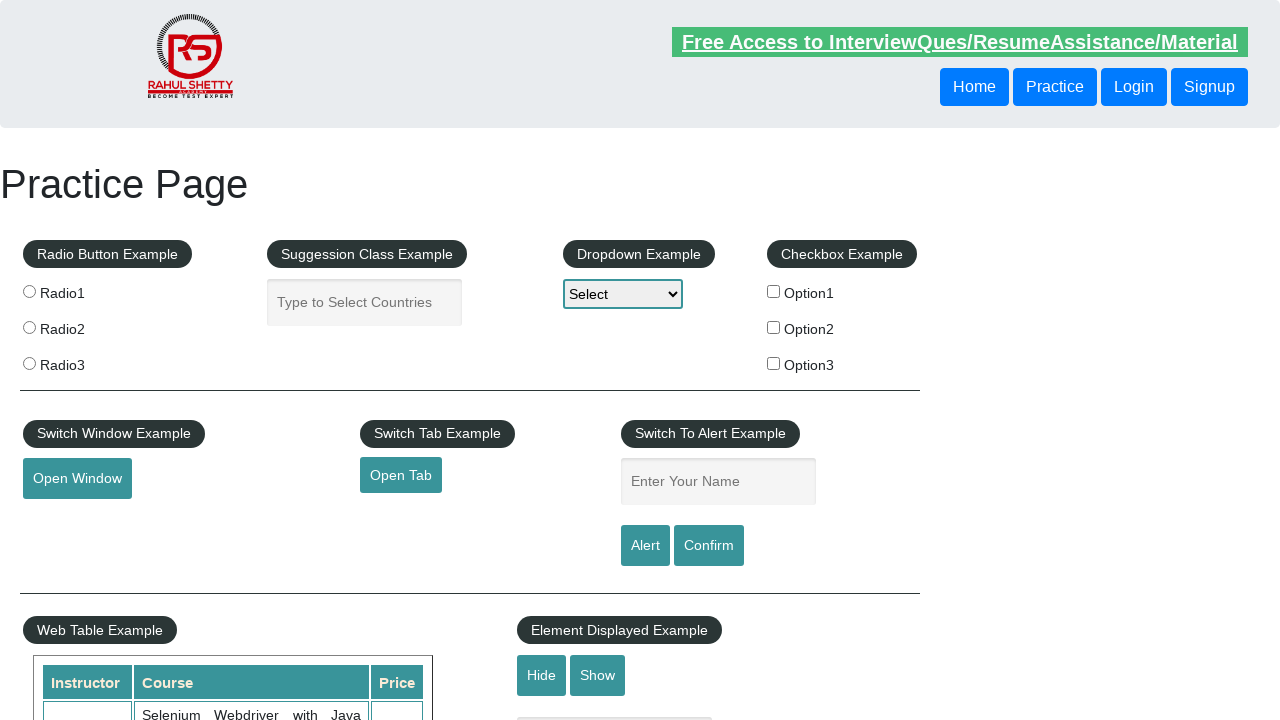

Retrieved all columns from row 4
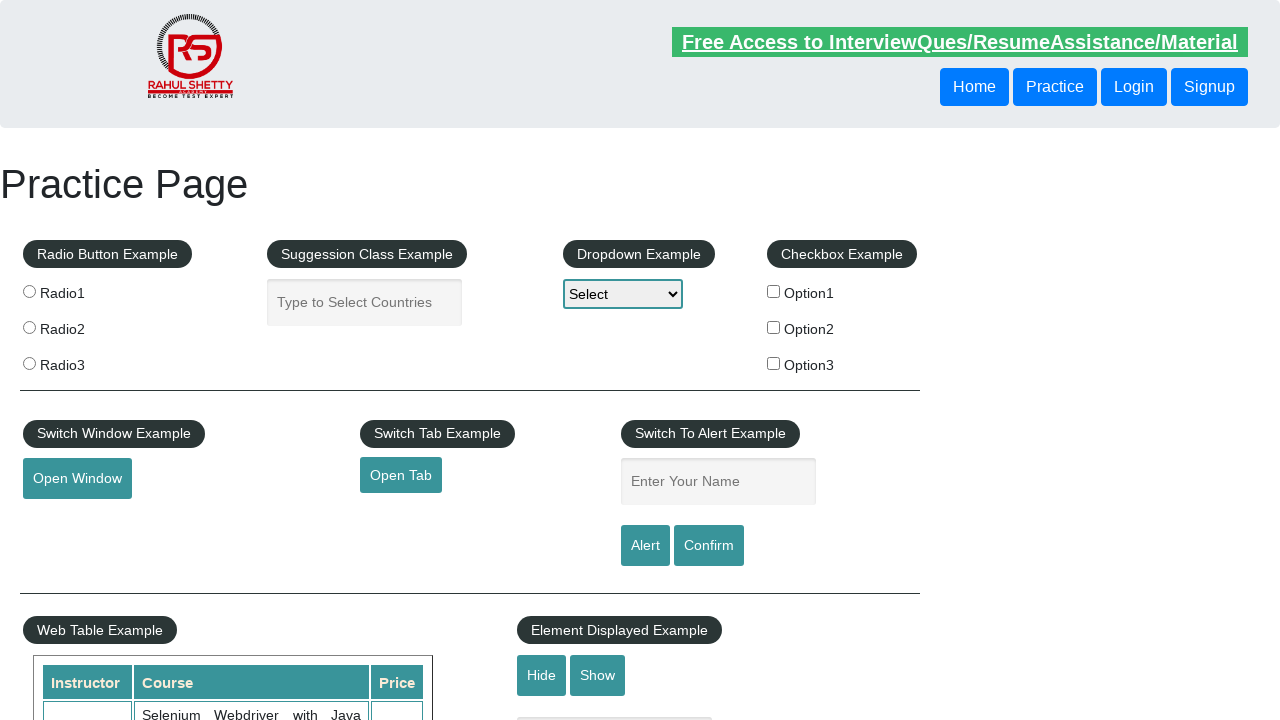

Retrieved text content from row 4, column 1: 'Rahul Shetty'
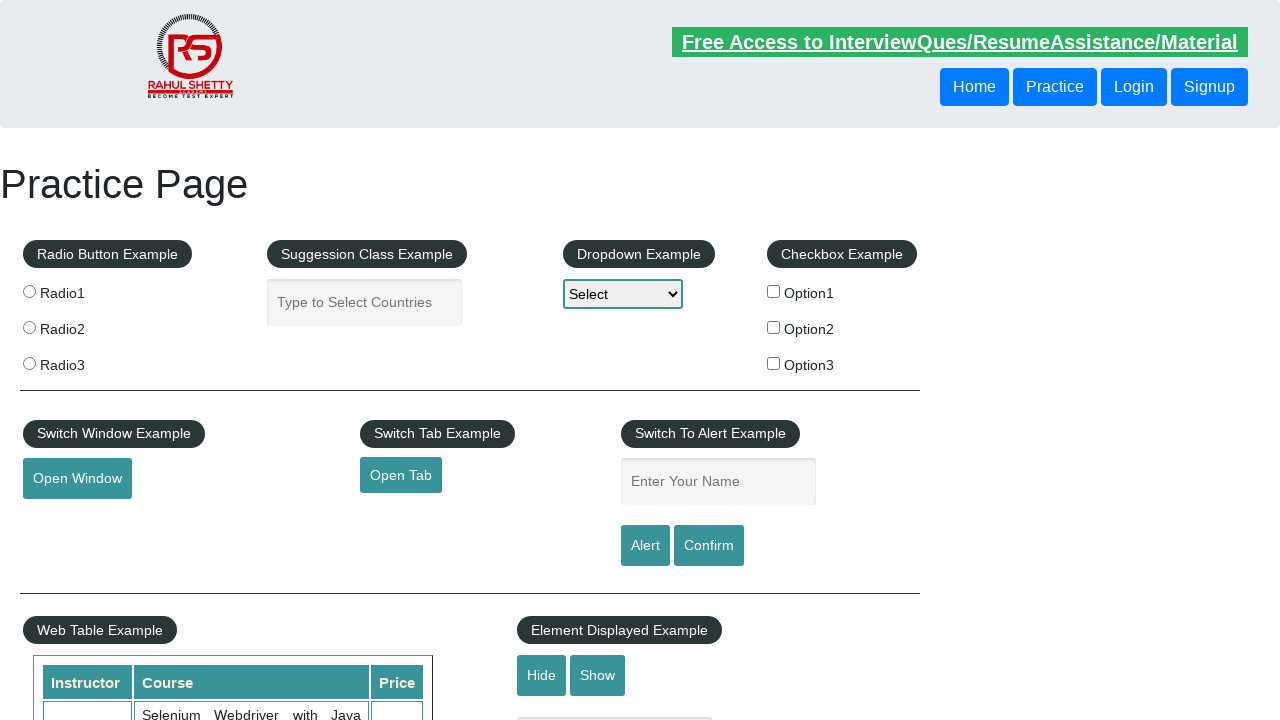

Retrieved text content from row 4, column 2: 'WebSecurity Testing for Beginners-QA knowledge to next level'
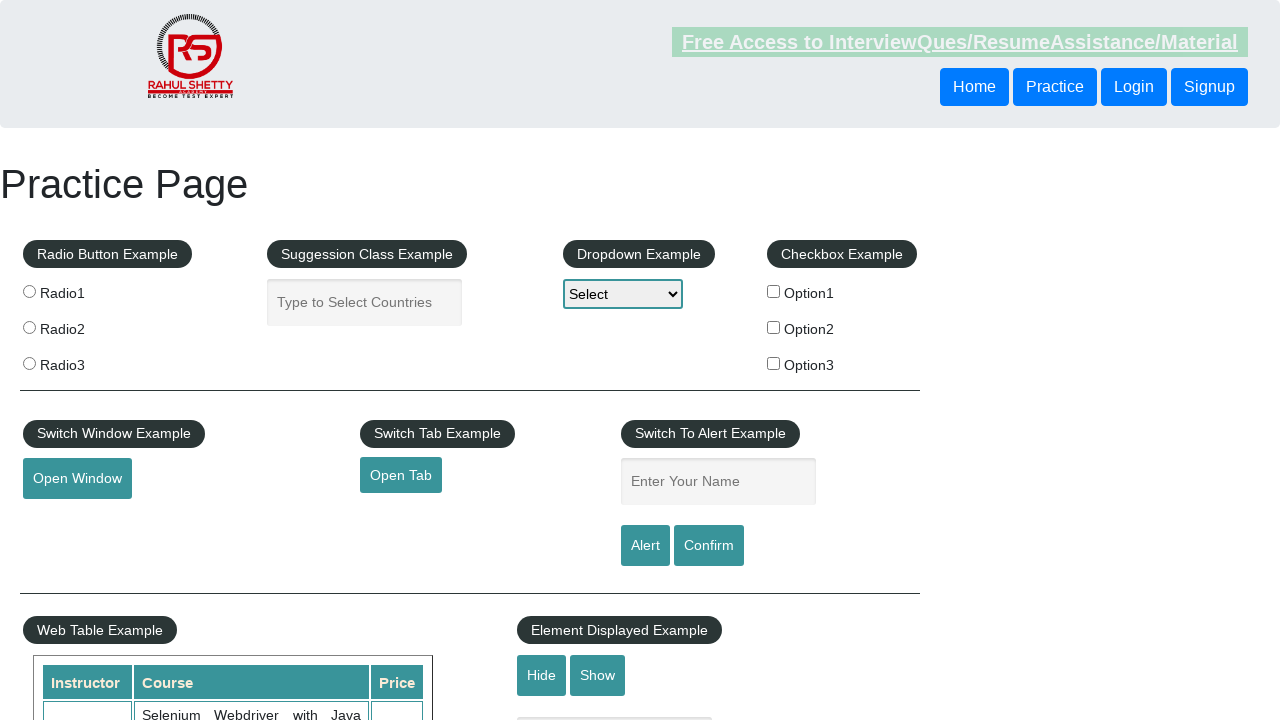

Retrieved text content from row 4, column 3: '20'
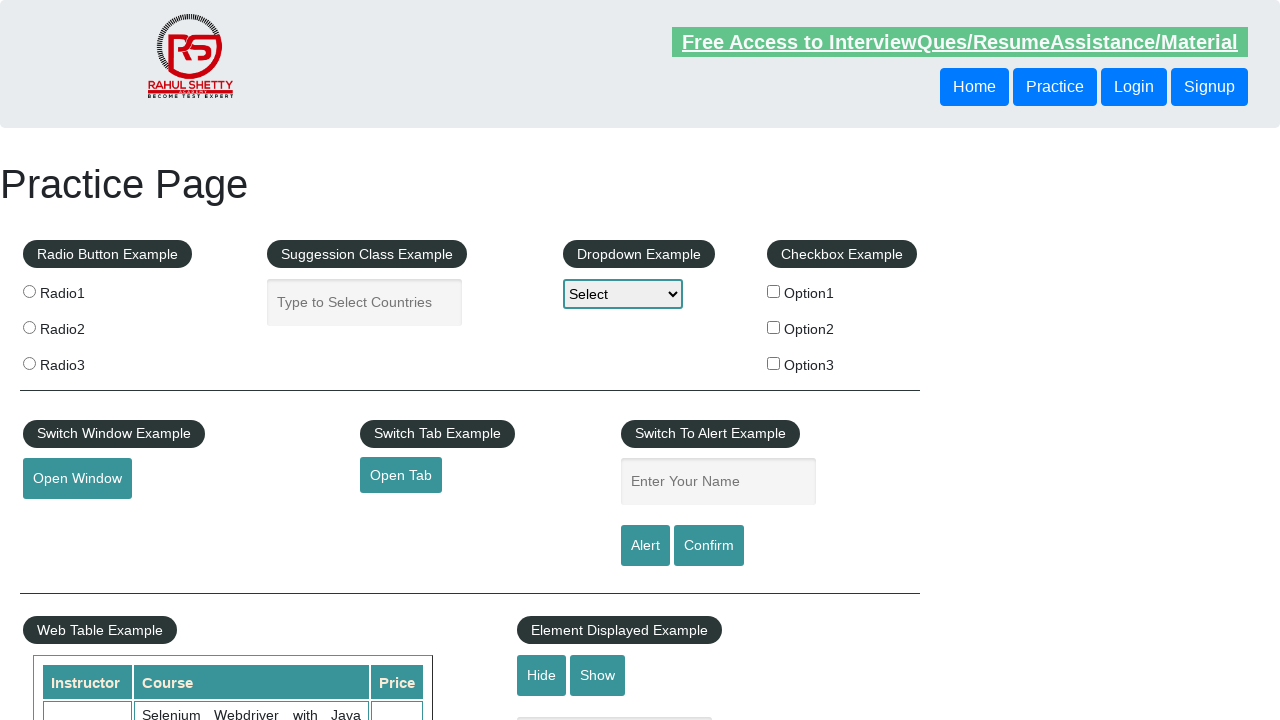

Retrieved all columns from row 5
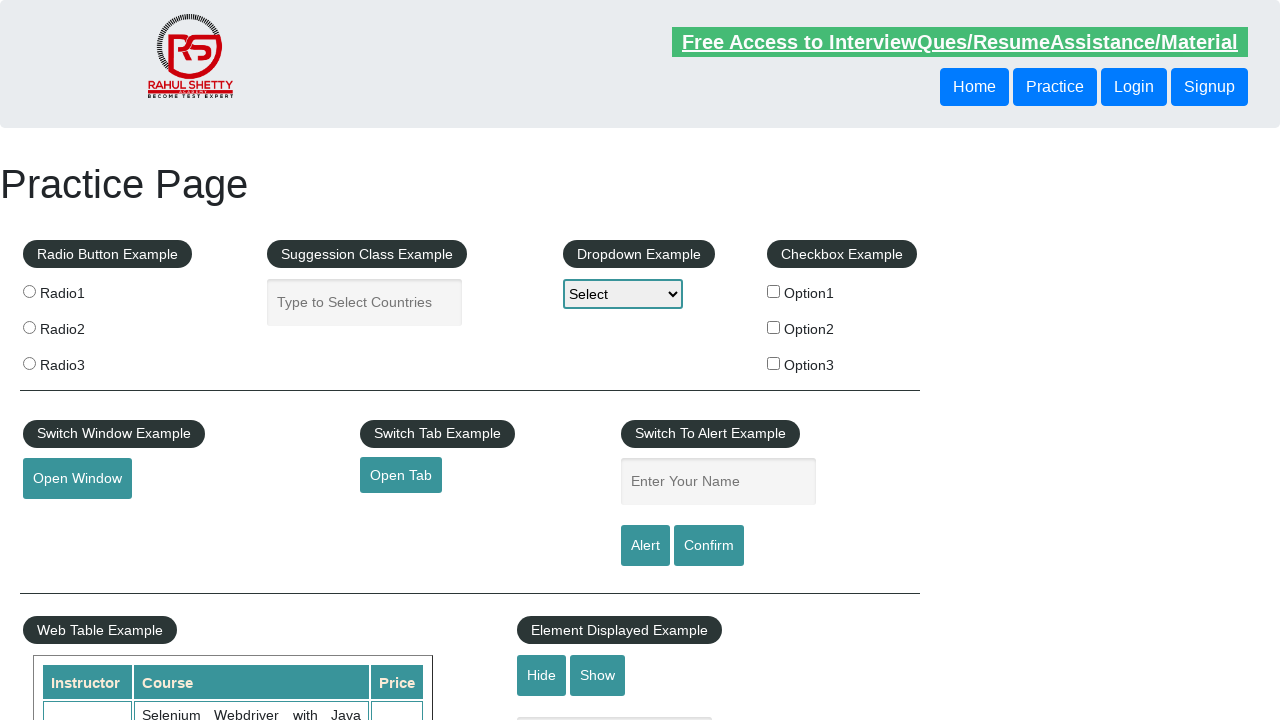

Retrieved text content from row 5, column 1: 'Rahul Shetty'
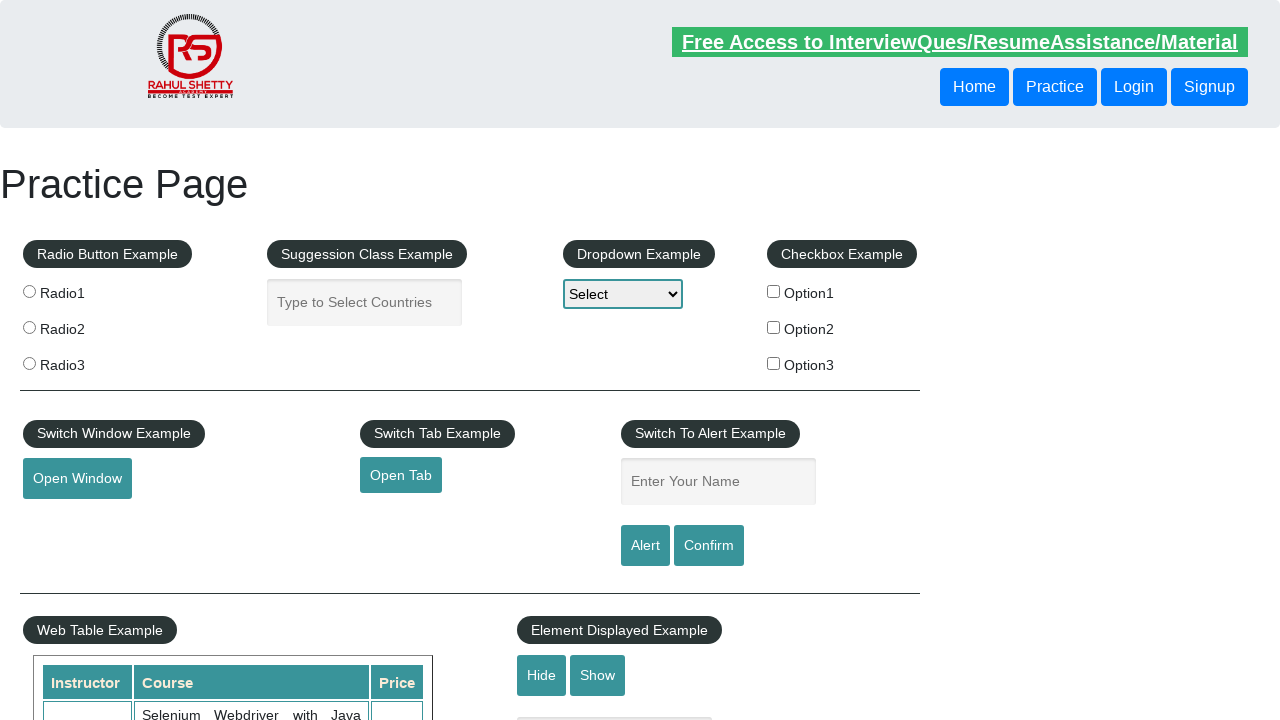

Retrieved text content from row 5, column 2: 'Learn JMETER from Scratch - (Performance + Load) Testing Tool'
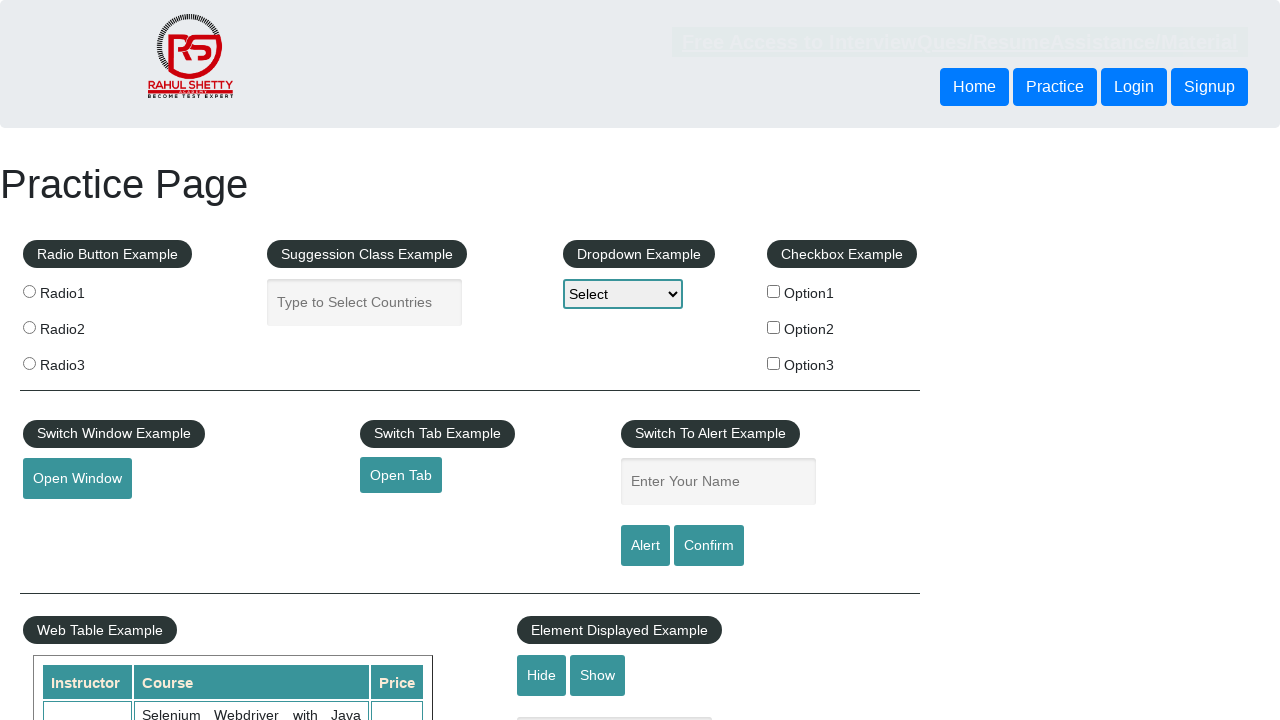

Retrieved text content from row 5, column 3: '25'
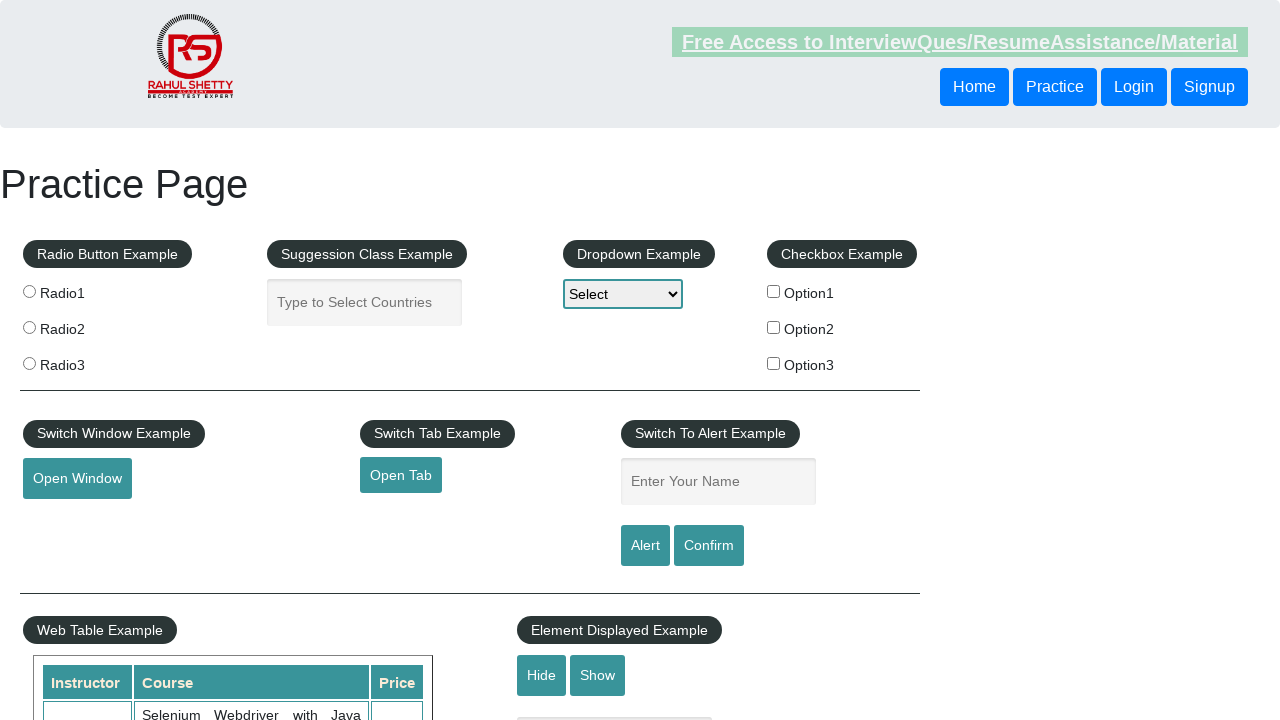

Retrieved all columns from row 6
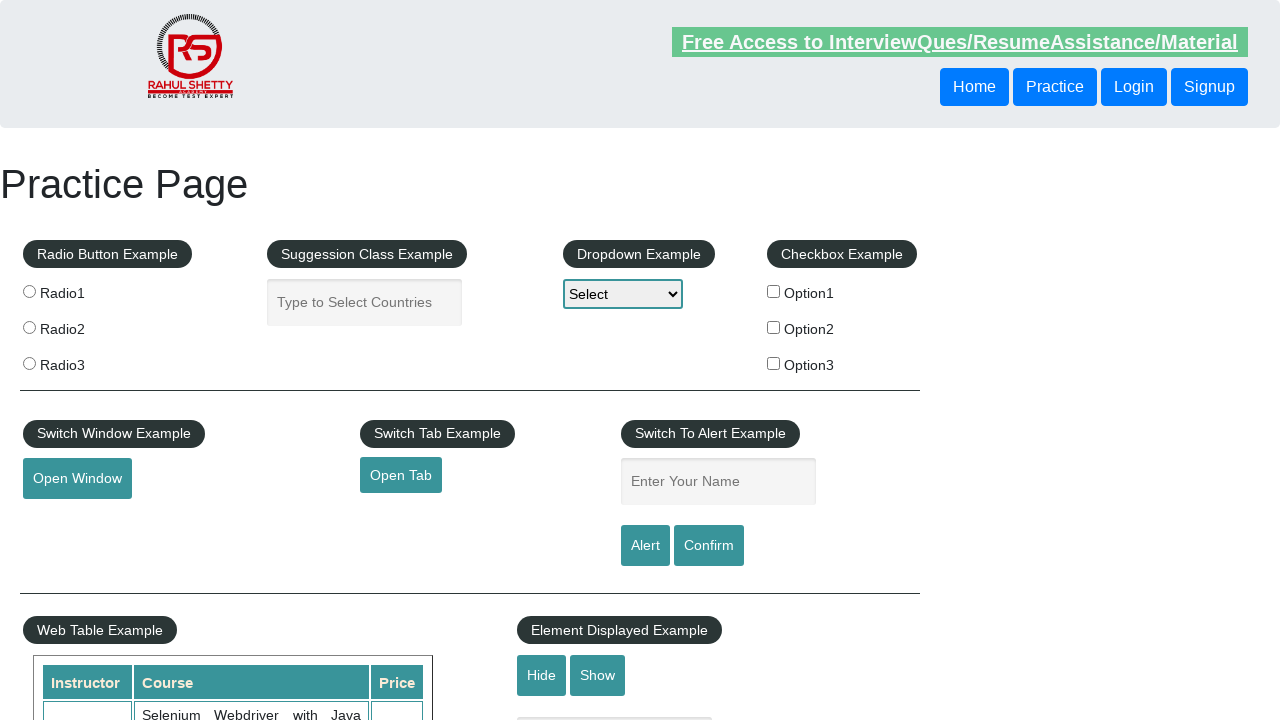

Retrieved text content from row 6, column 1: 'Rahul Shetty'
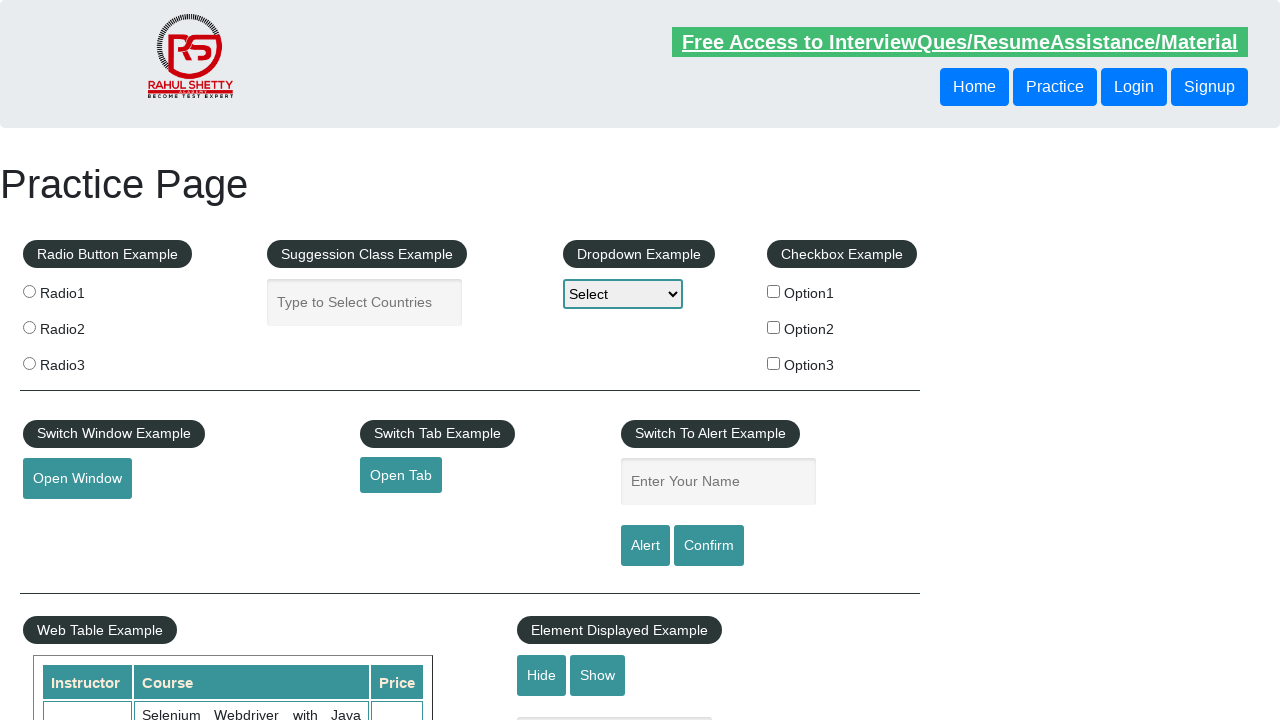

Retrieved text content from row 6, column 2: 'WebServices / REST API Testing with SoapUI'
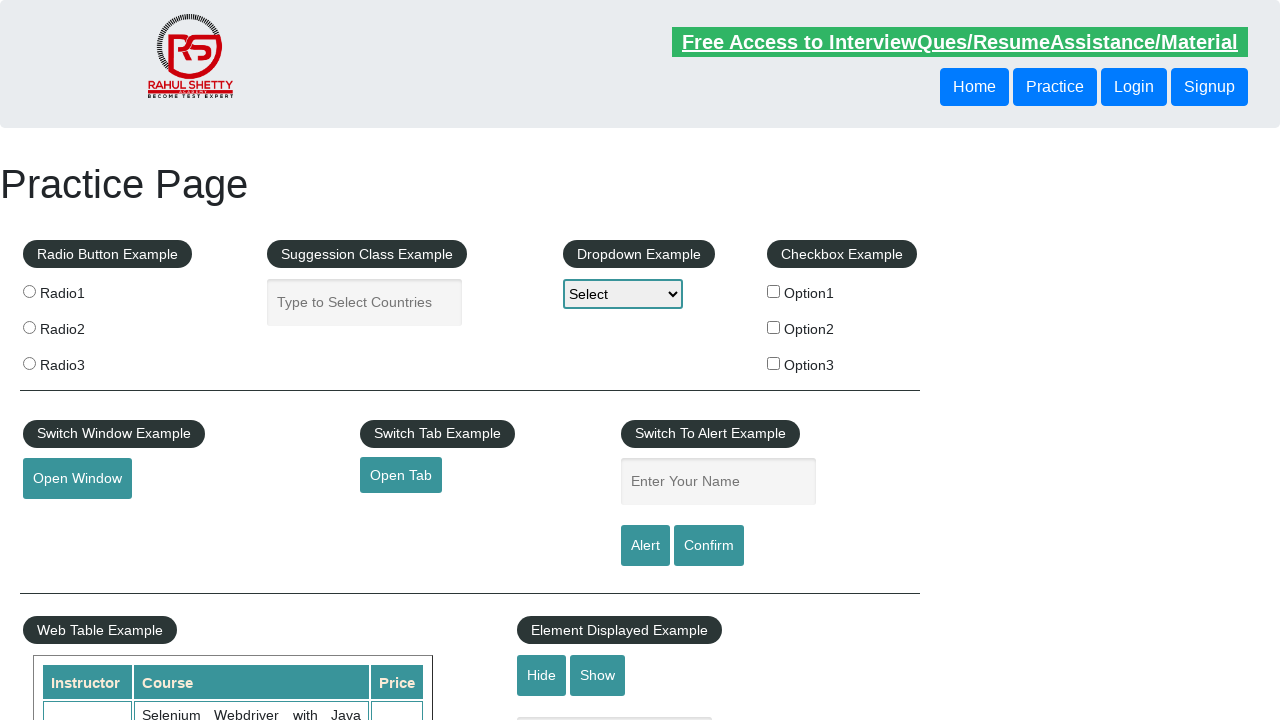

Retrieved text content from row 6, column 3: '35'
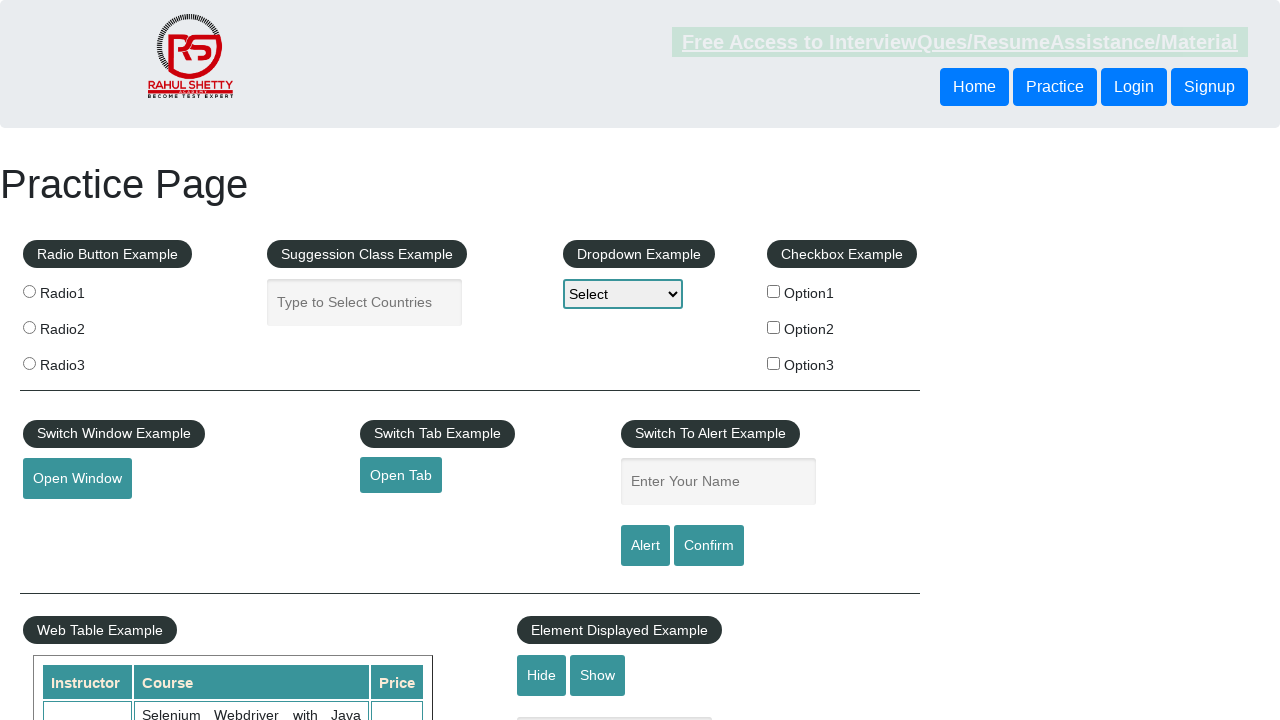

Found target value '35' in table cell
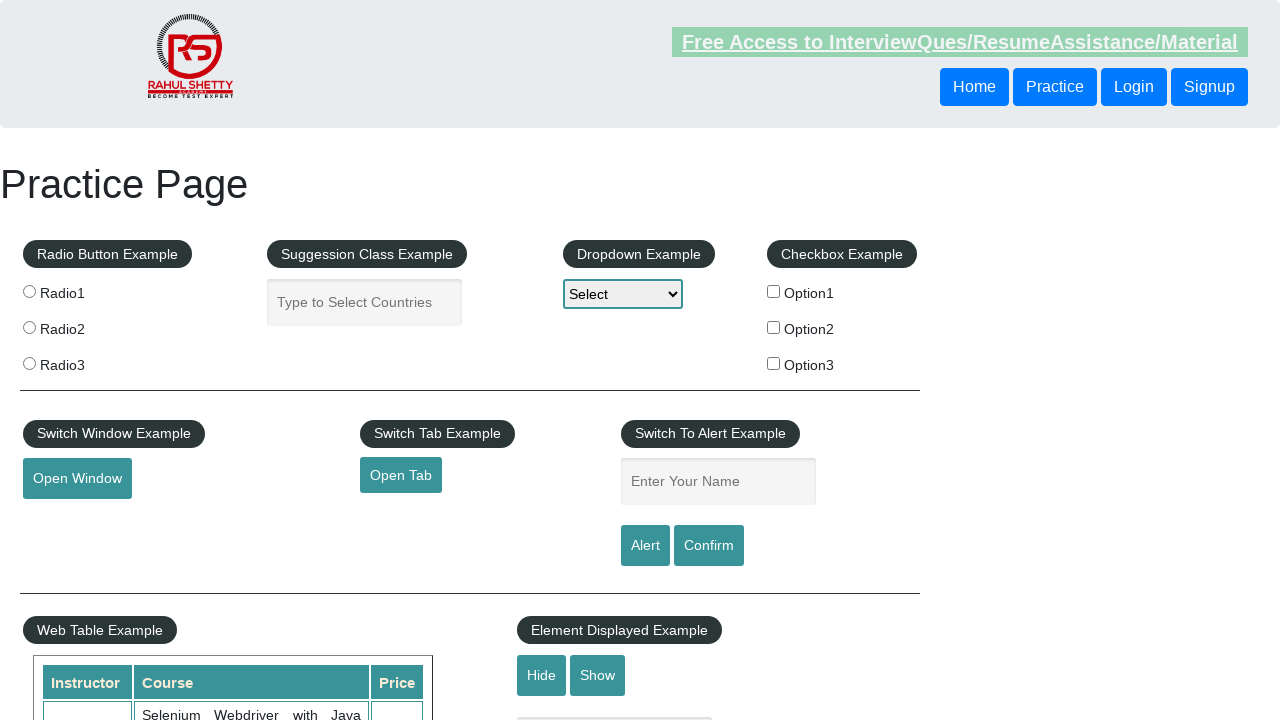

Located preceding sibling element for course name extraction
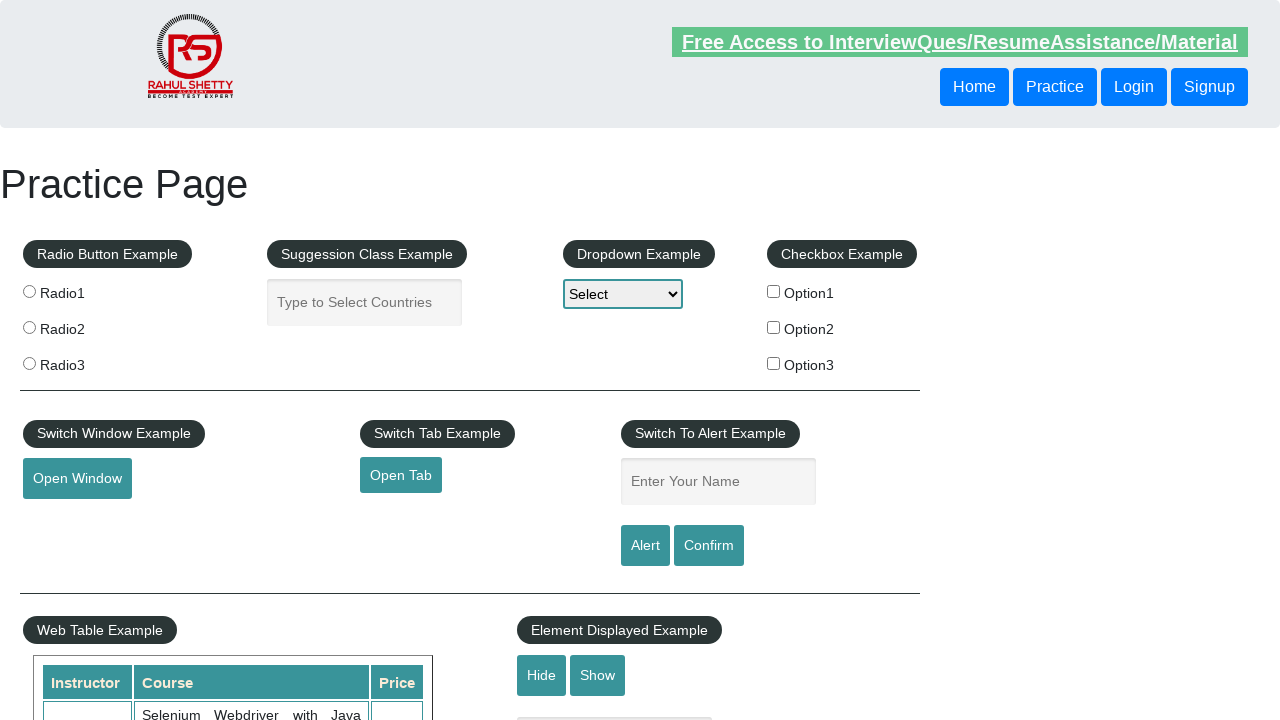

Found course: WebServices / REST API Testing with SoapUI
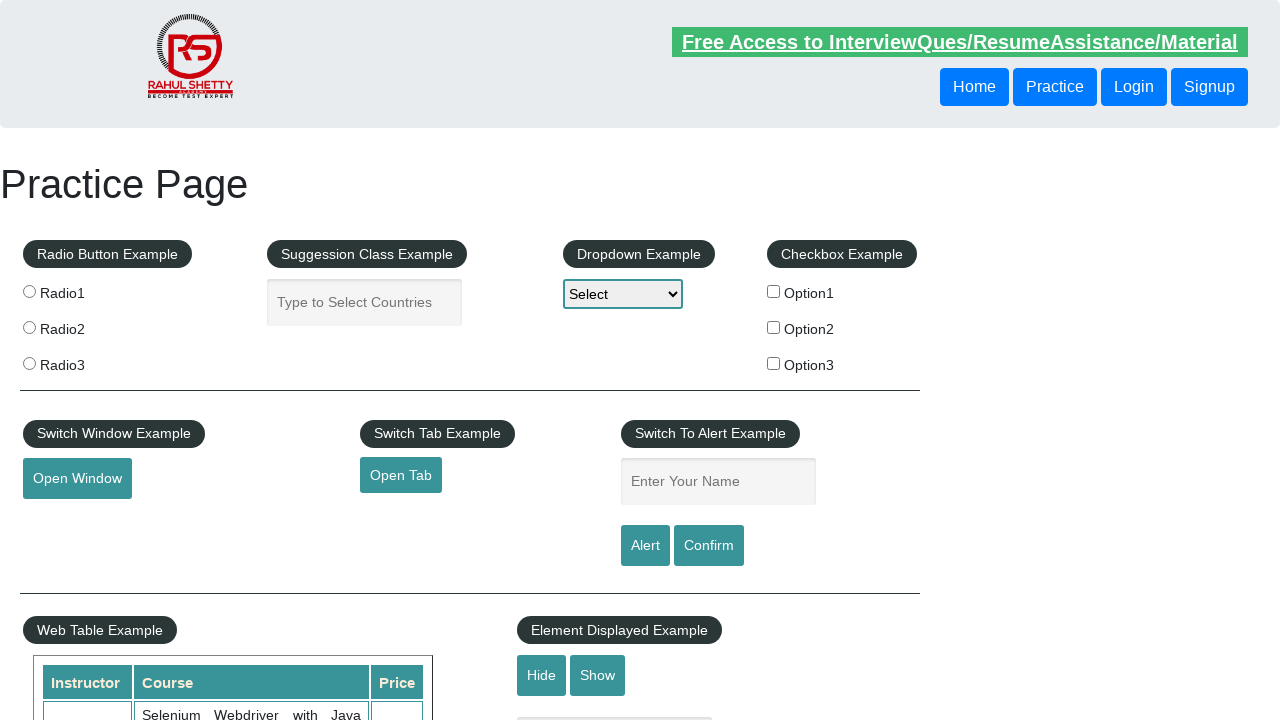

Retrieved all columns from row 7
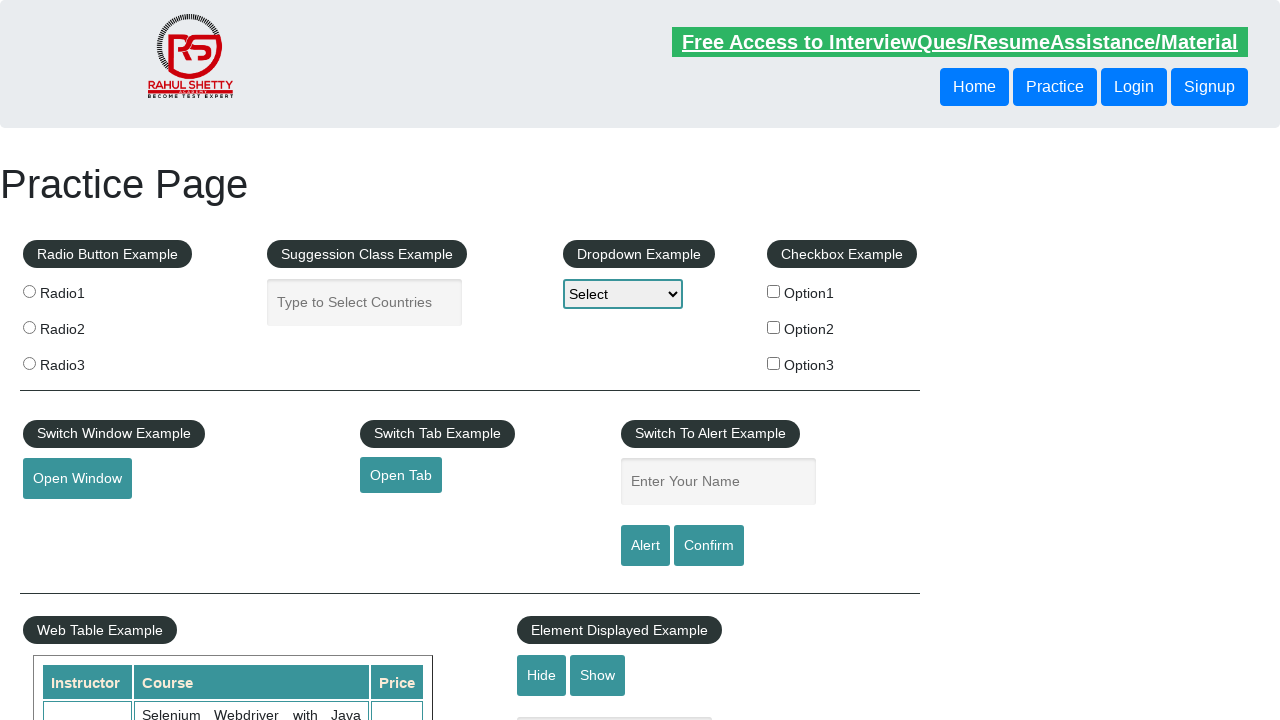

Retrieved text content from row 7, column 1: 'Rahul Shetty'
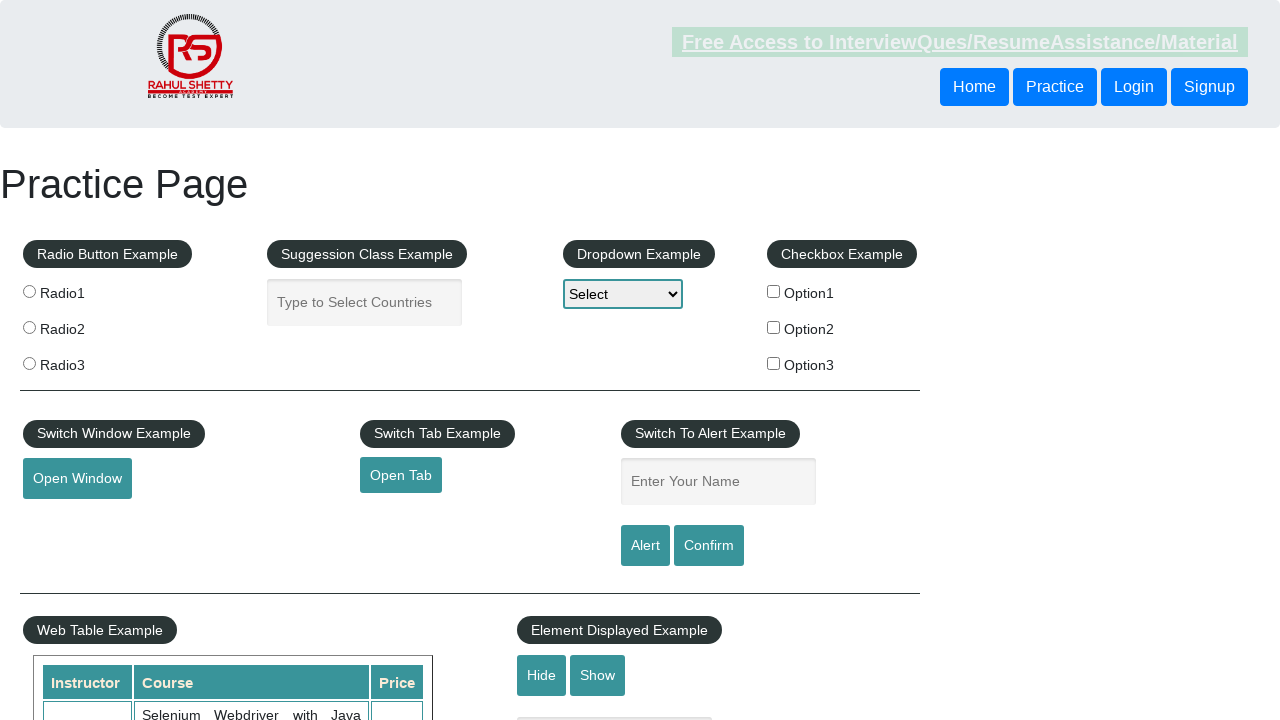

Retrieved text content from row 7, column 2: 'QA Expert Course :Software Testing + Bugzilla + SQL + Agile'
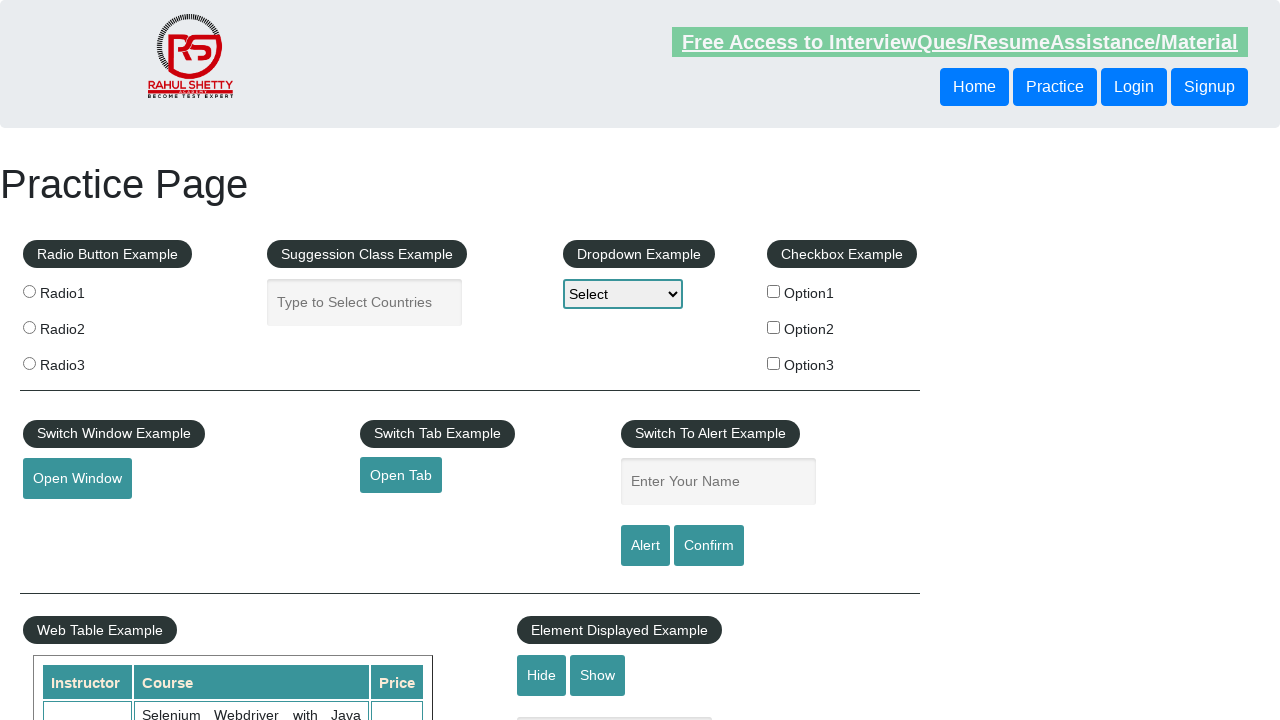

Retrieved text content from row 7, column 3: '25'
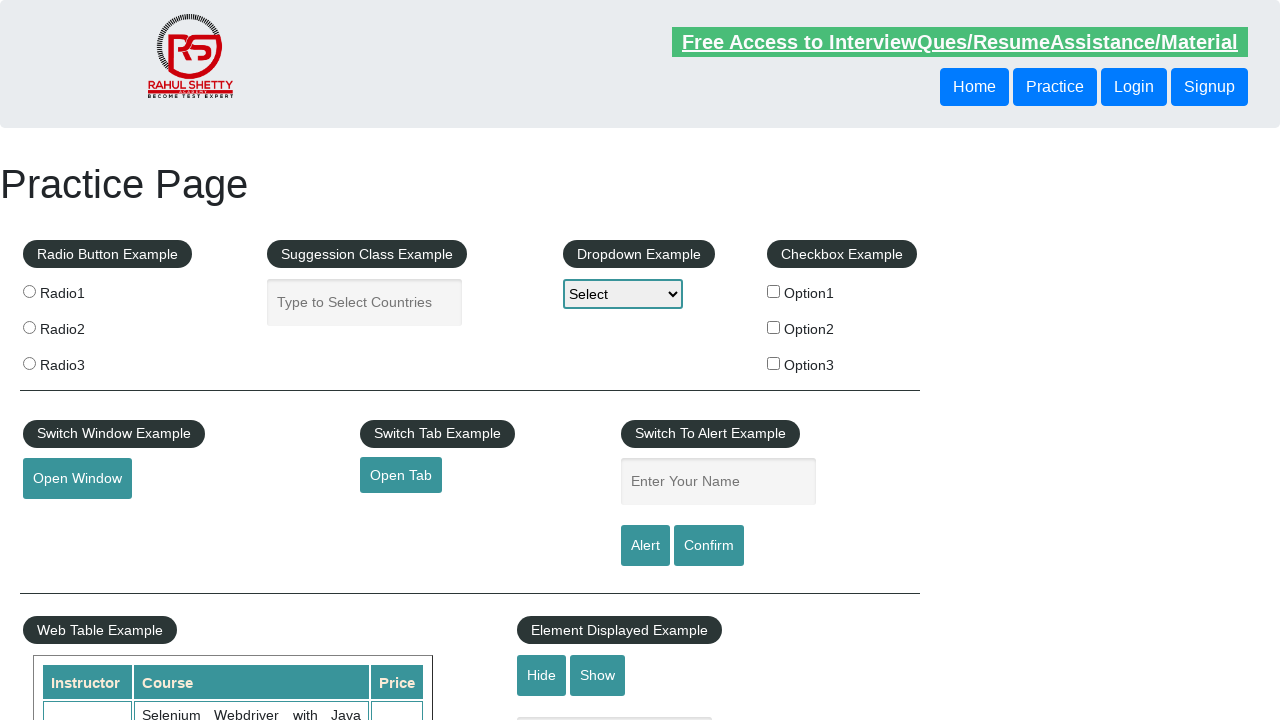

Retrieved all columns from row 8
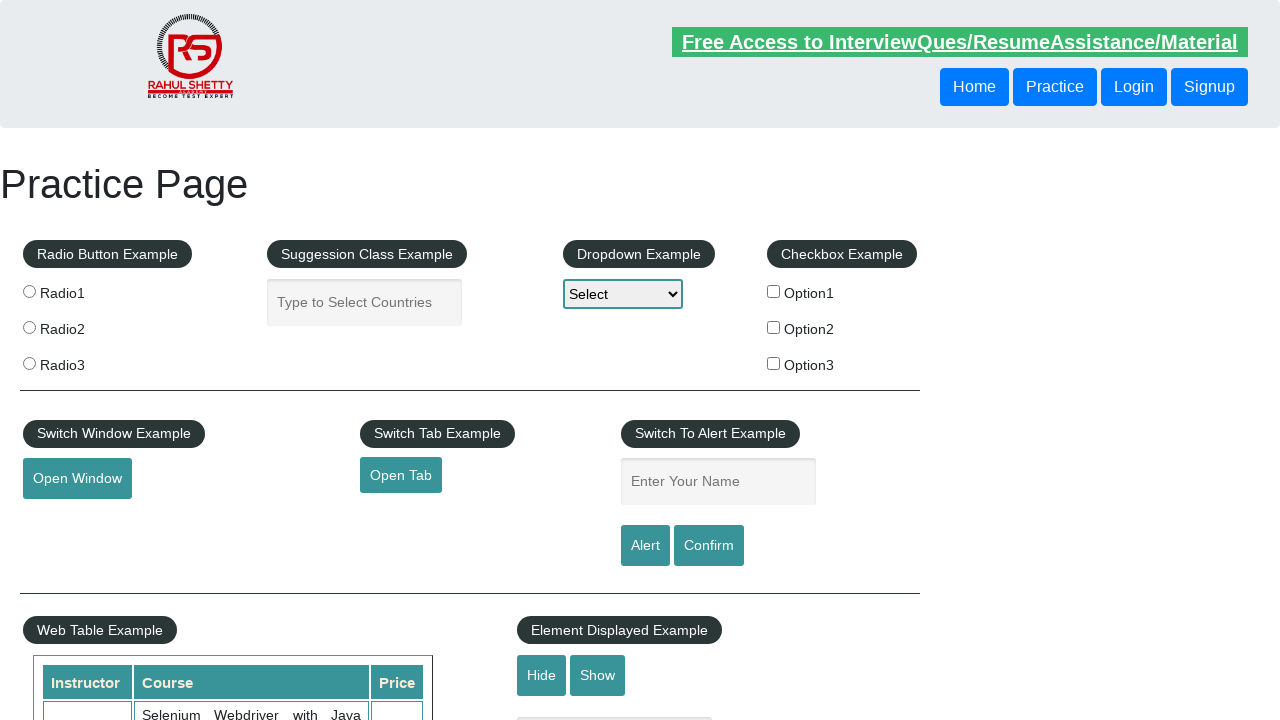

Retrieved text content from row 8, column 1: 'Rahul Shetty'
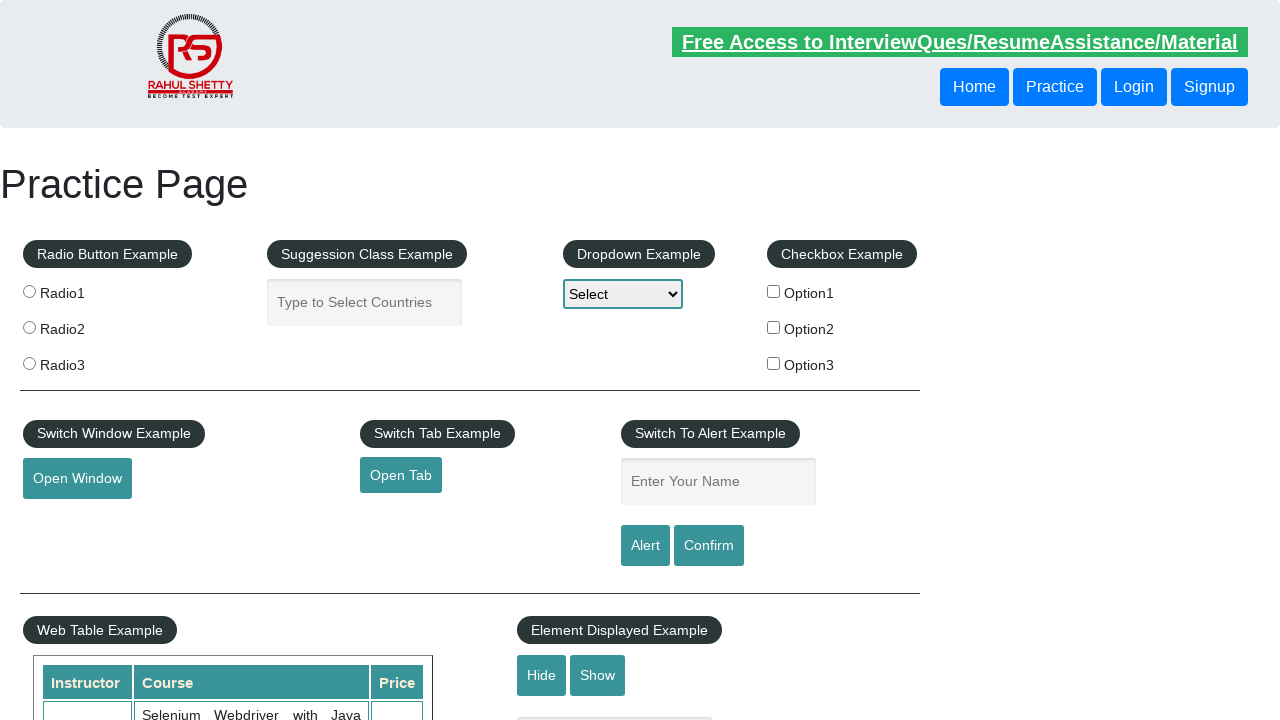

Retrieved text content from row 8, column 2: 'Master Selenium Automation in simple Python Language'
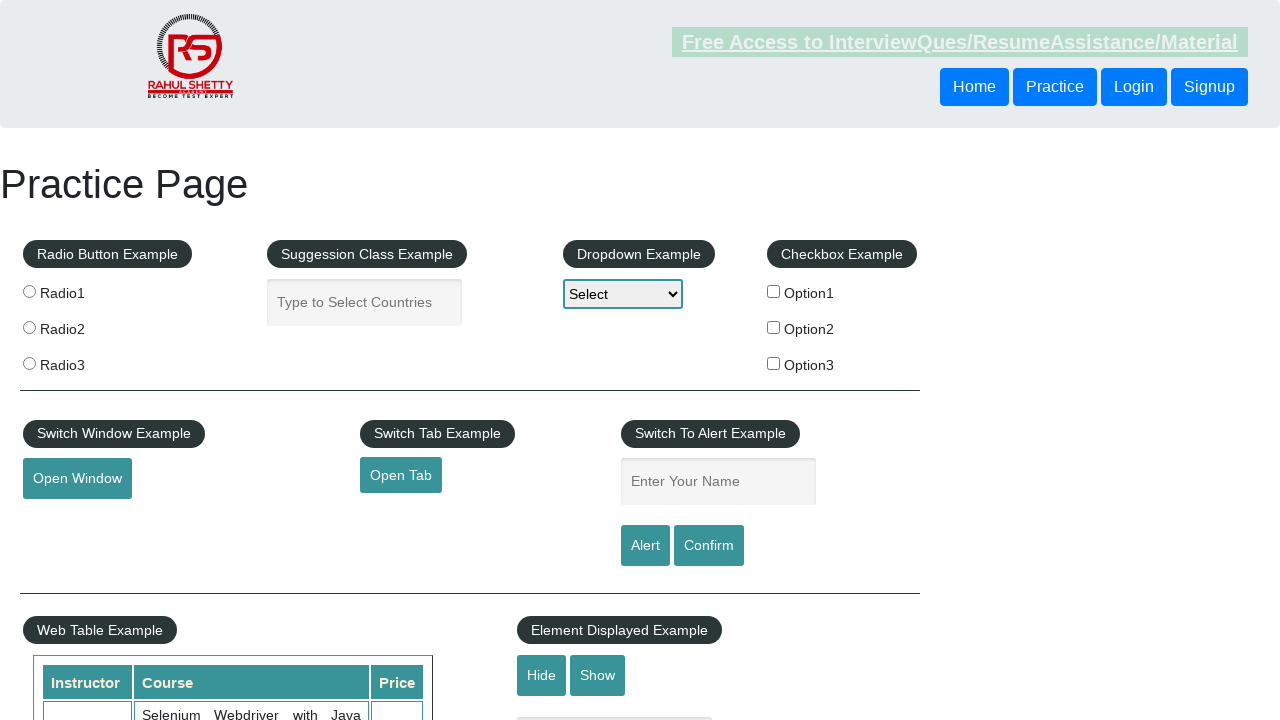

Retrieved text content from row 8, column 3: '25'
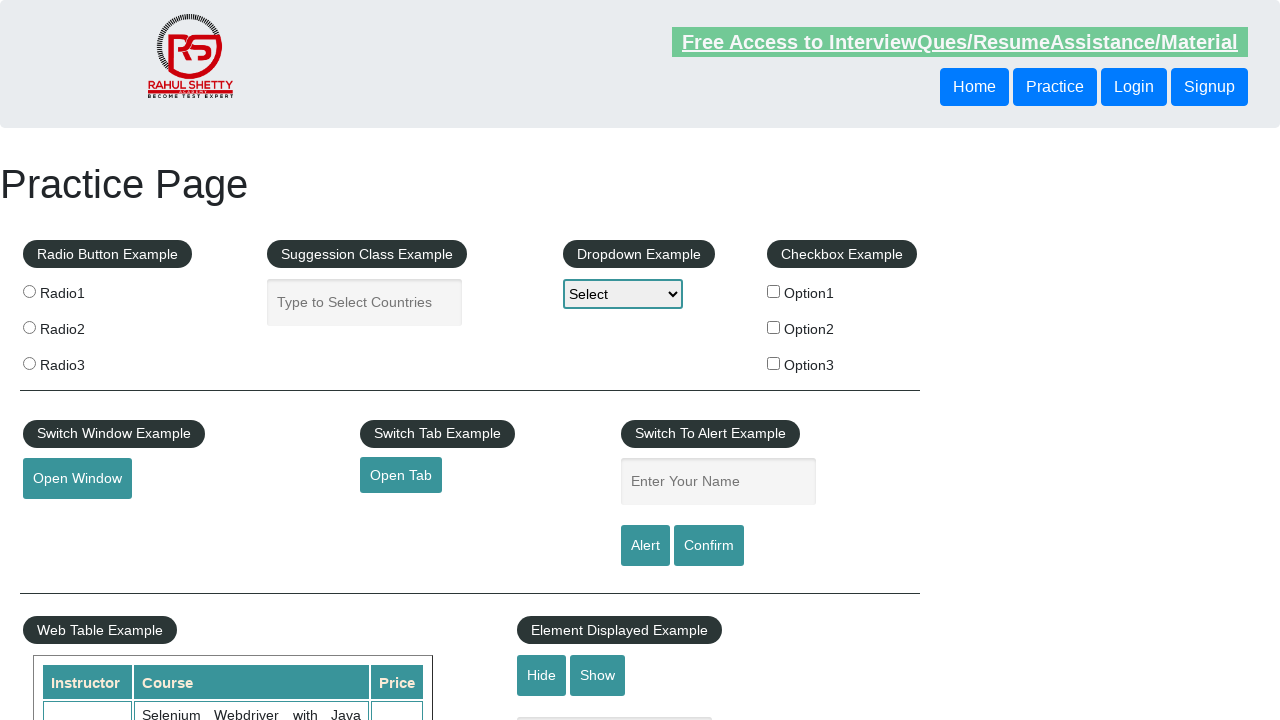

Retrieved all columns from row 9
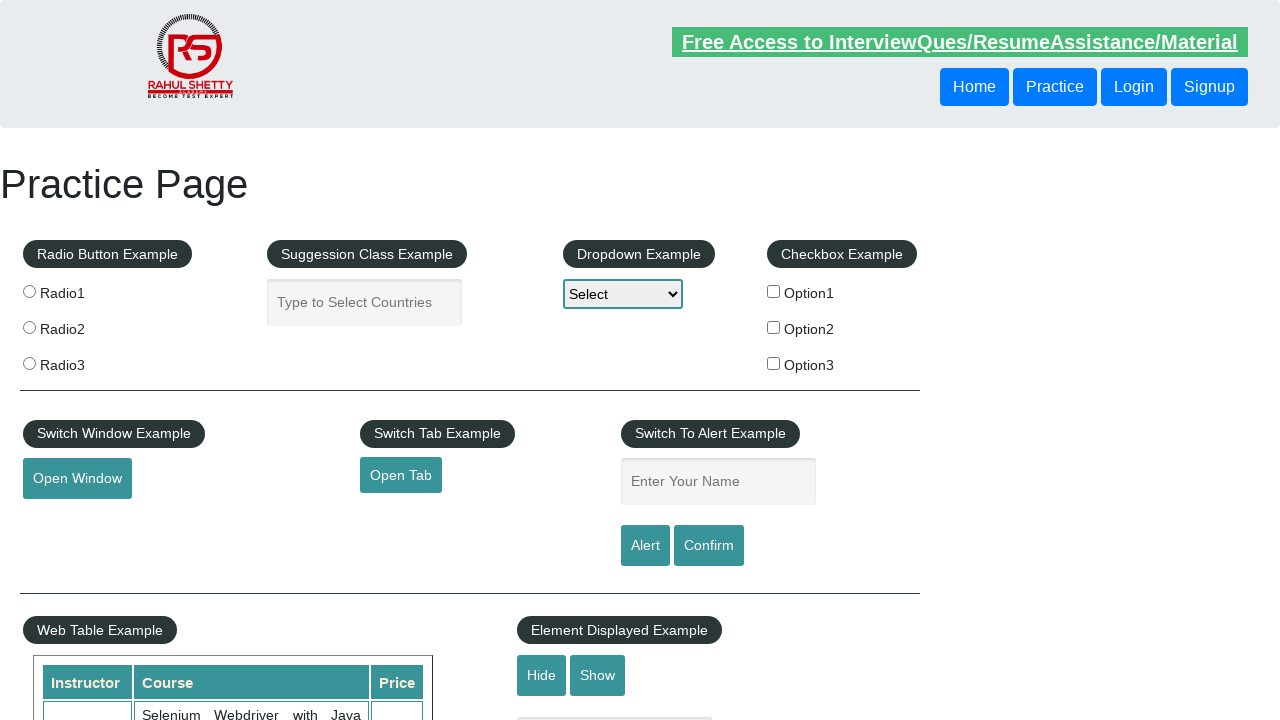

Retrieved text content from row 9, column 1: 'Rahul Shetty'
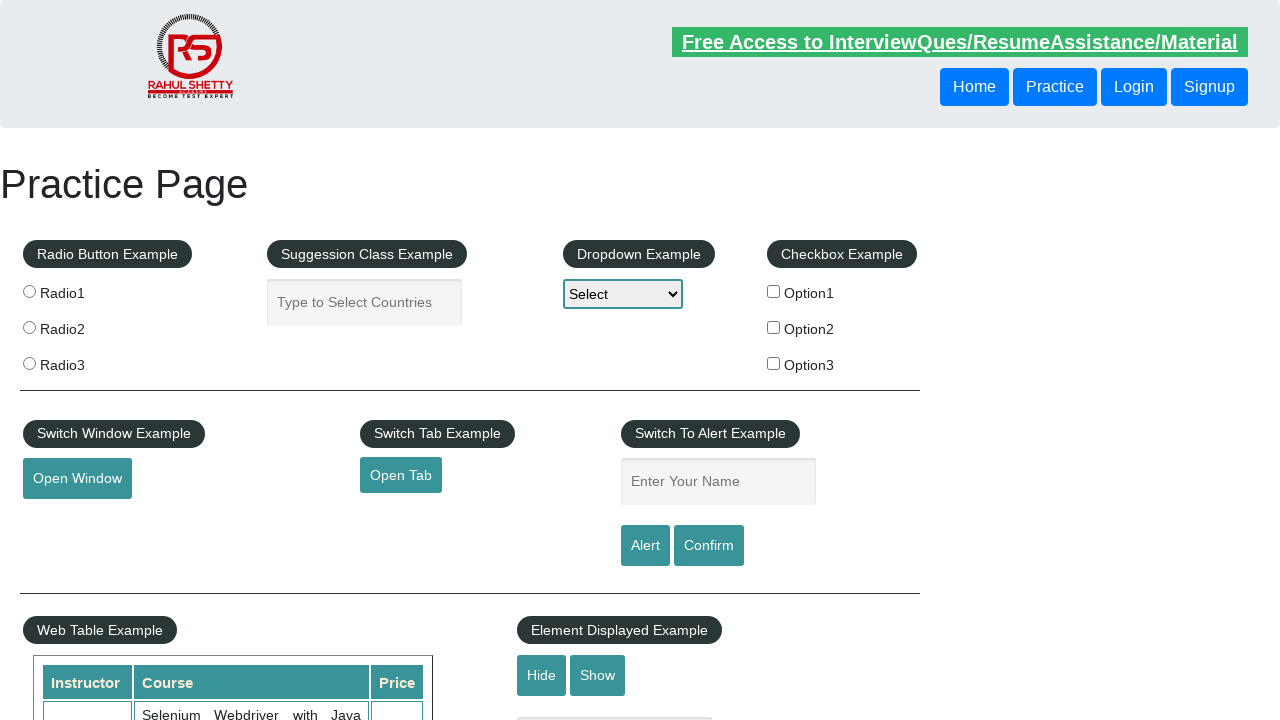

Retrieved text content from row 9, column 2: 'Advanced Selenium Framework Pageobject, TestNG, Maven, Jenkins,C'
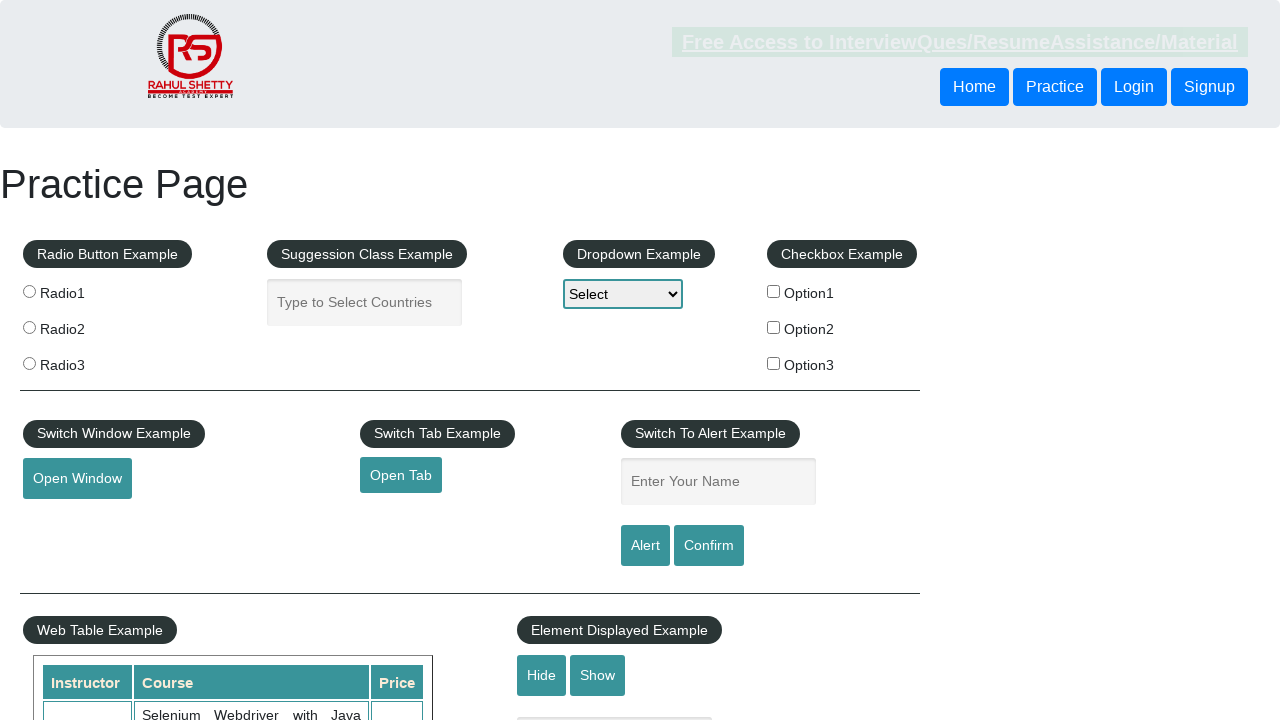

Retrieved text content from row 9, column 3: '20'
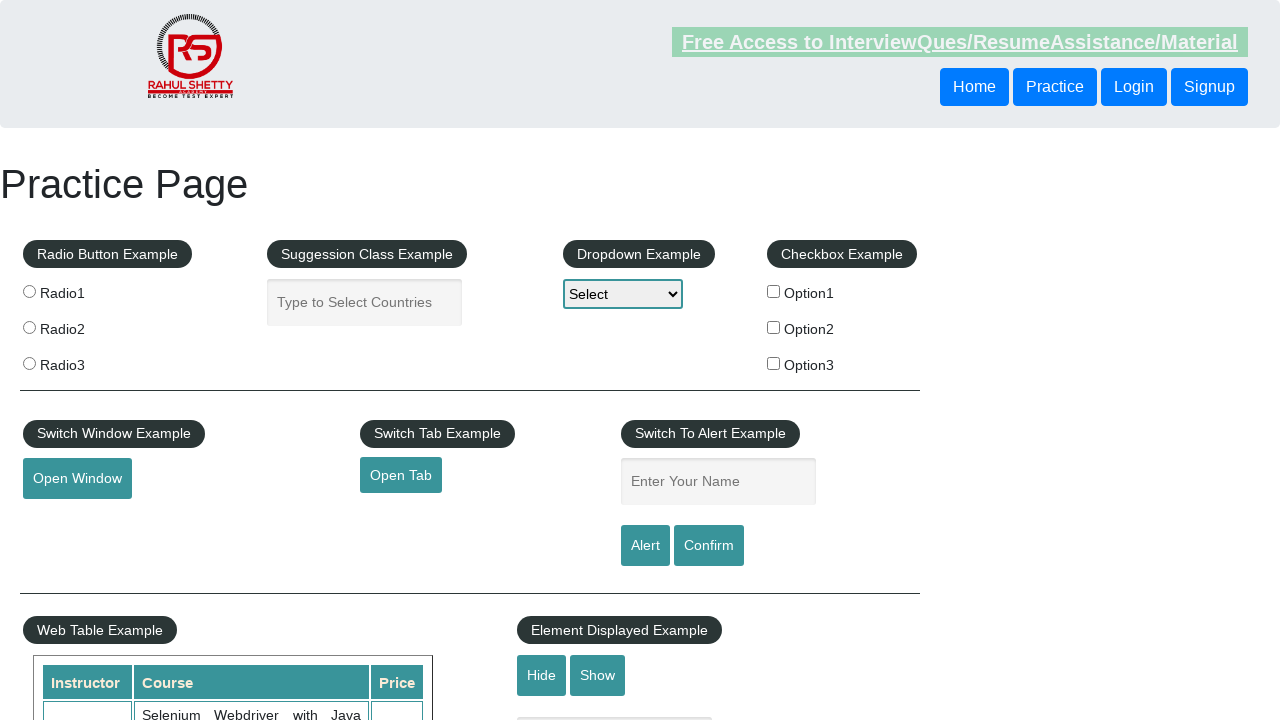

Retrieved all columns from row 10
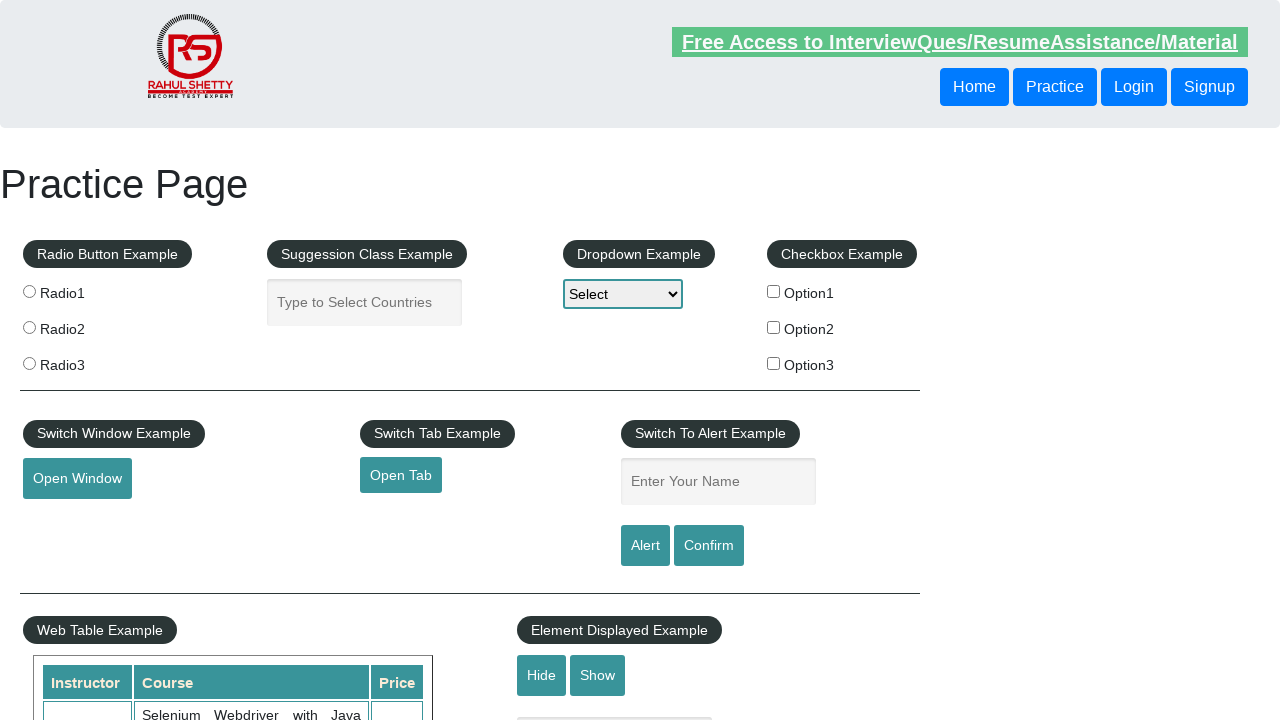

Retrieved text content from row 10, column 1: 'Rahul Shetty'
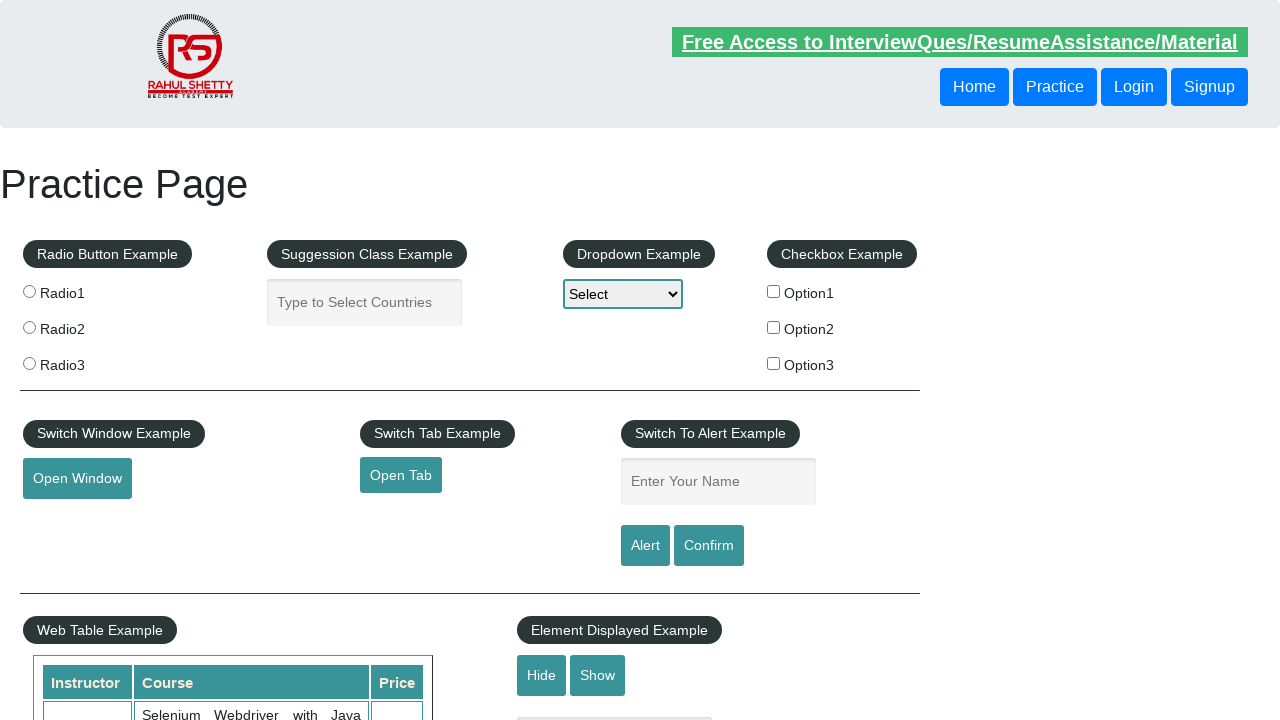

Retrieved text content from row 10, column 2: 'Write effective QA Resume that will turn to interview call'
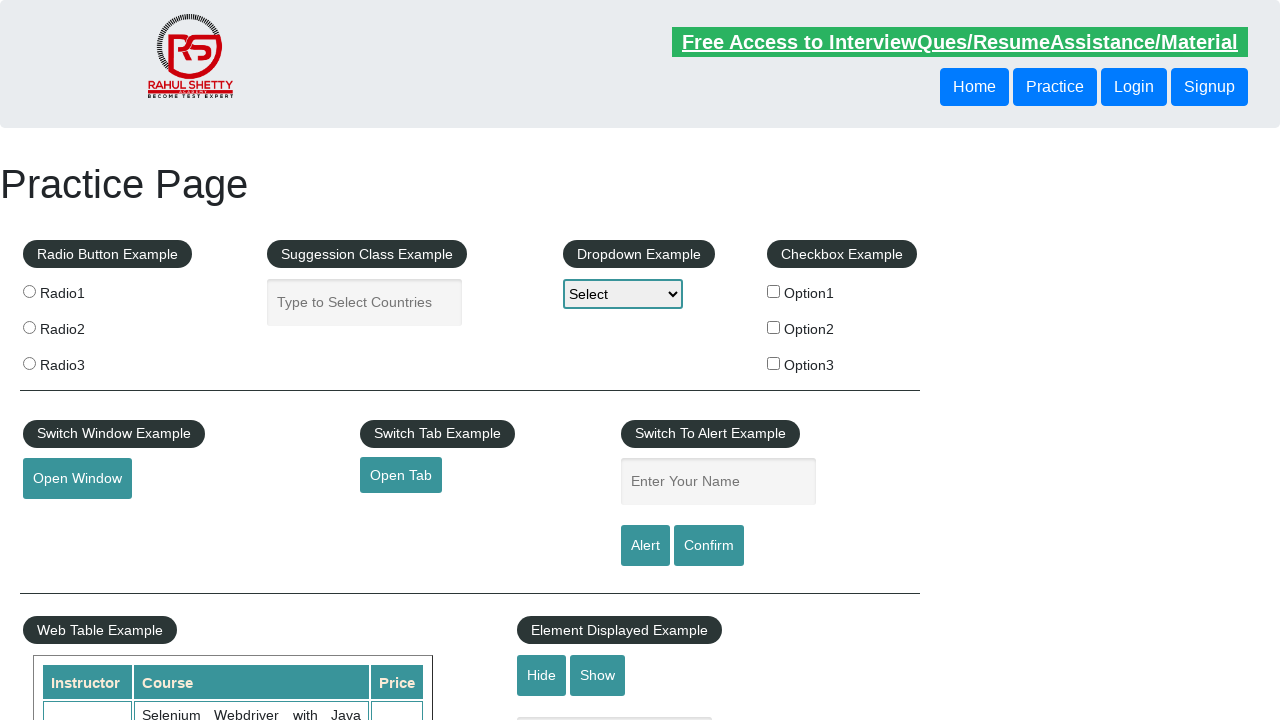

Retrieved text content from row 10, column 3: '0'
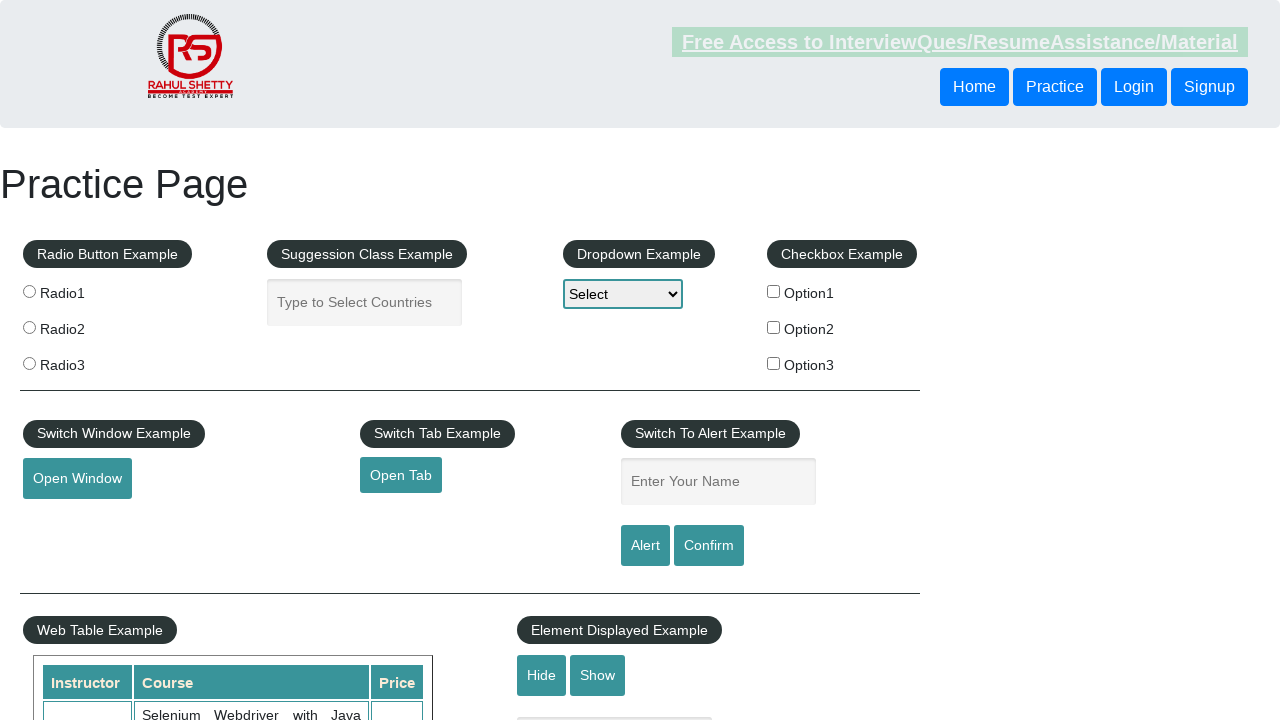

Retrieved all columns from row 11
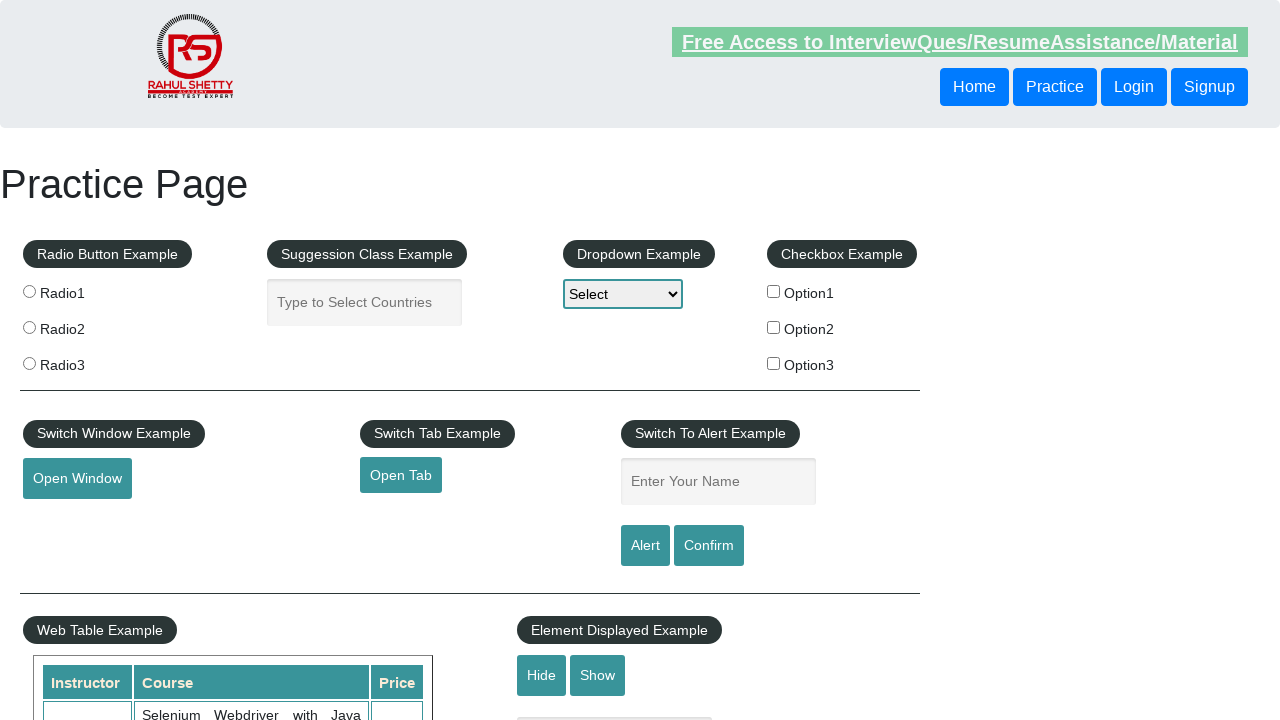

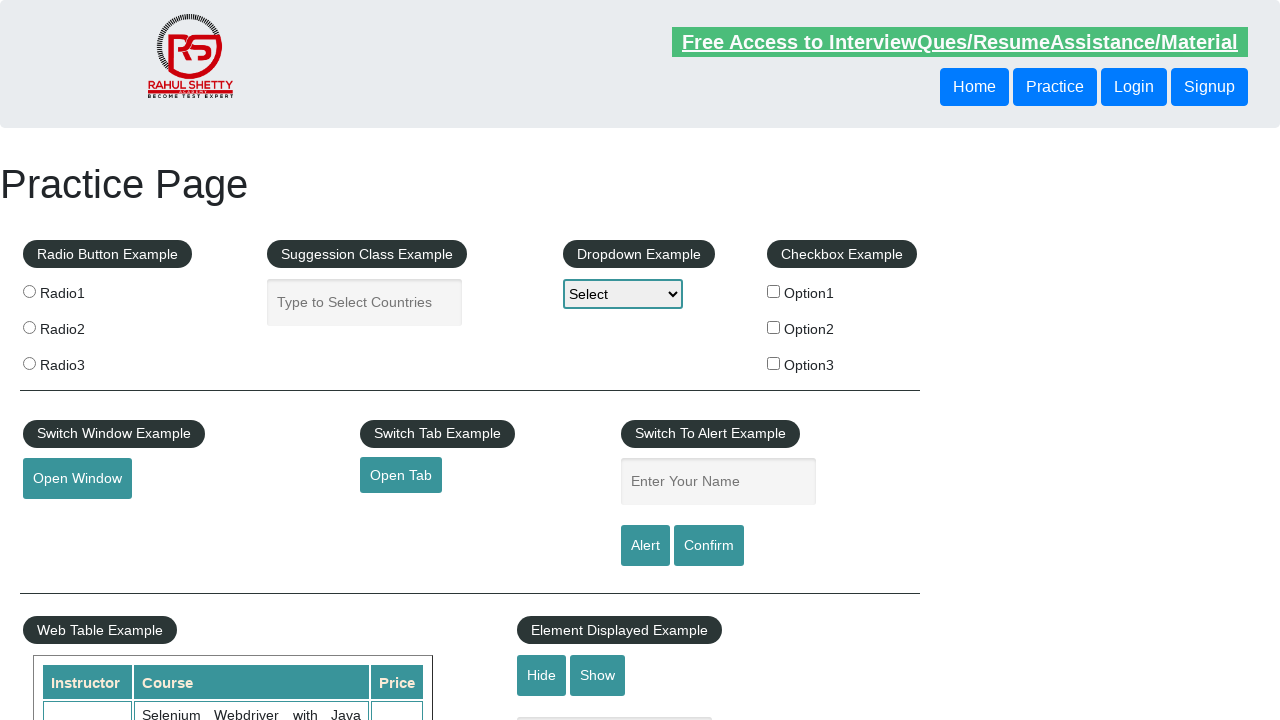